Tests infinite scroll functionality by pressing PageDown key repeatedly to scroll and verify new content loads

Starting URL: https://the-internet.herokuapp.com/infinite_scroll

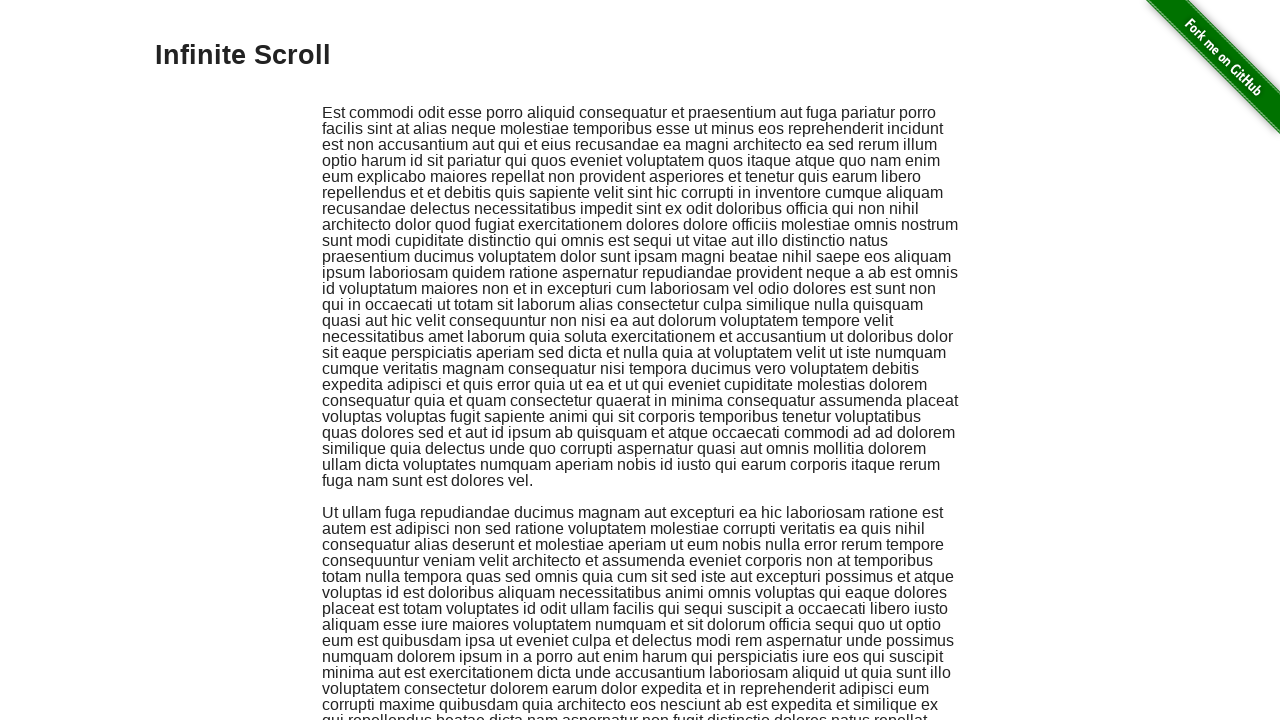

Retrieved initial count of scroll-added content elements
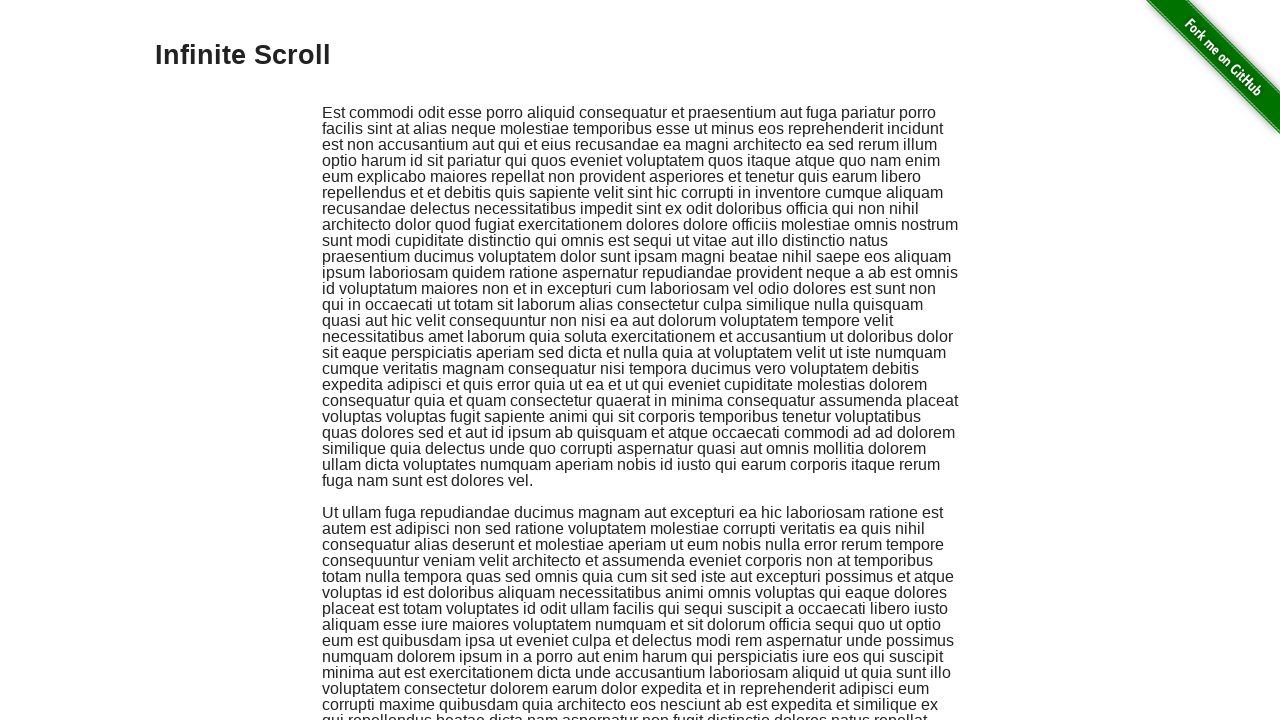

Pressed PageDown key (iteration 1/50) to trigger infinite scroll
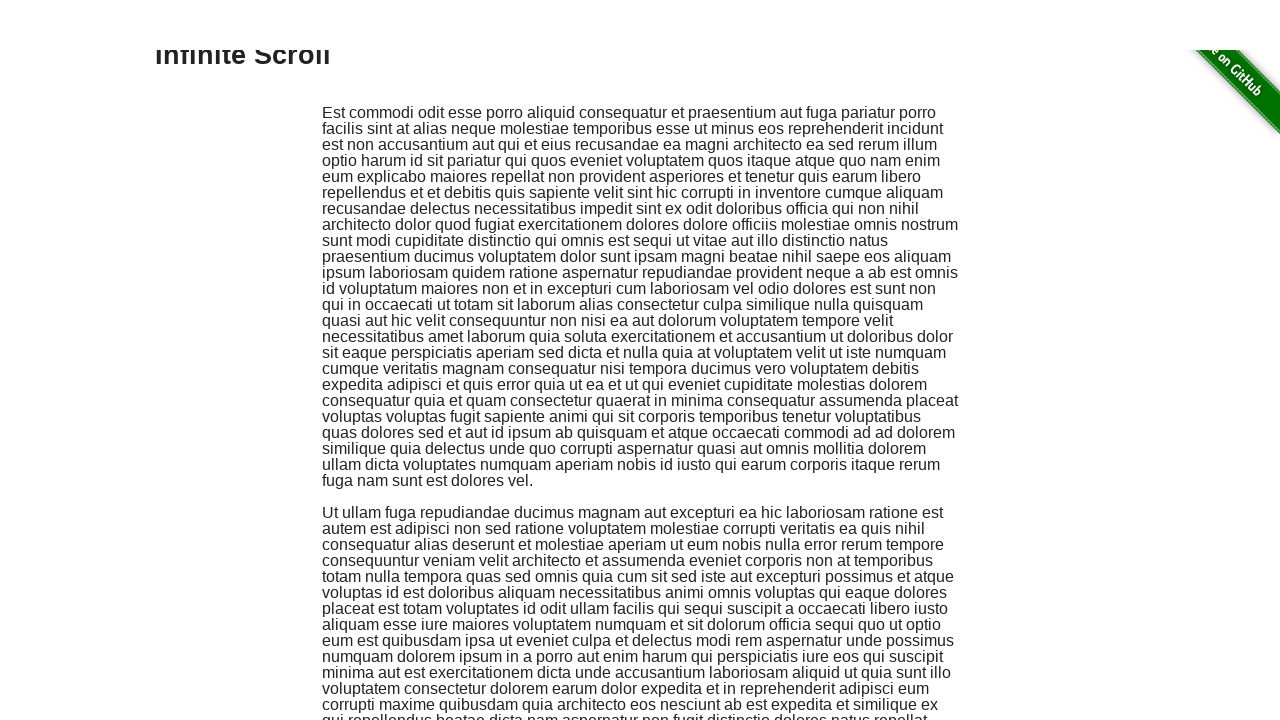

Pressed PageDown key (iteration 2/50) to trigger infinite scroll
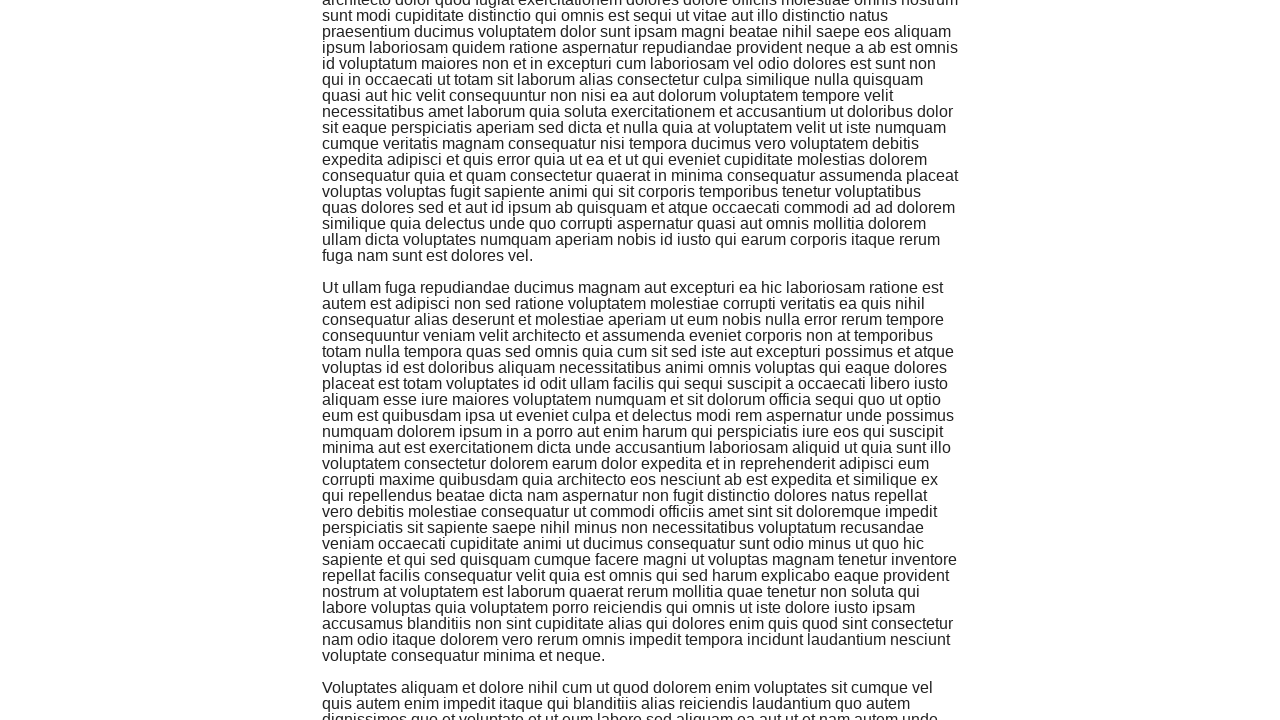

Pressed PageDown key (iteration 3/50) to trigger infinite scroll
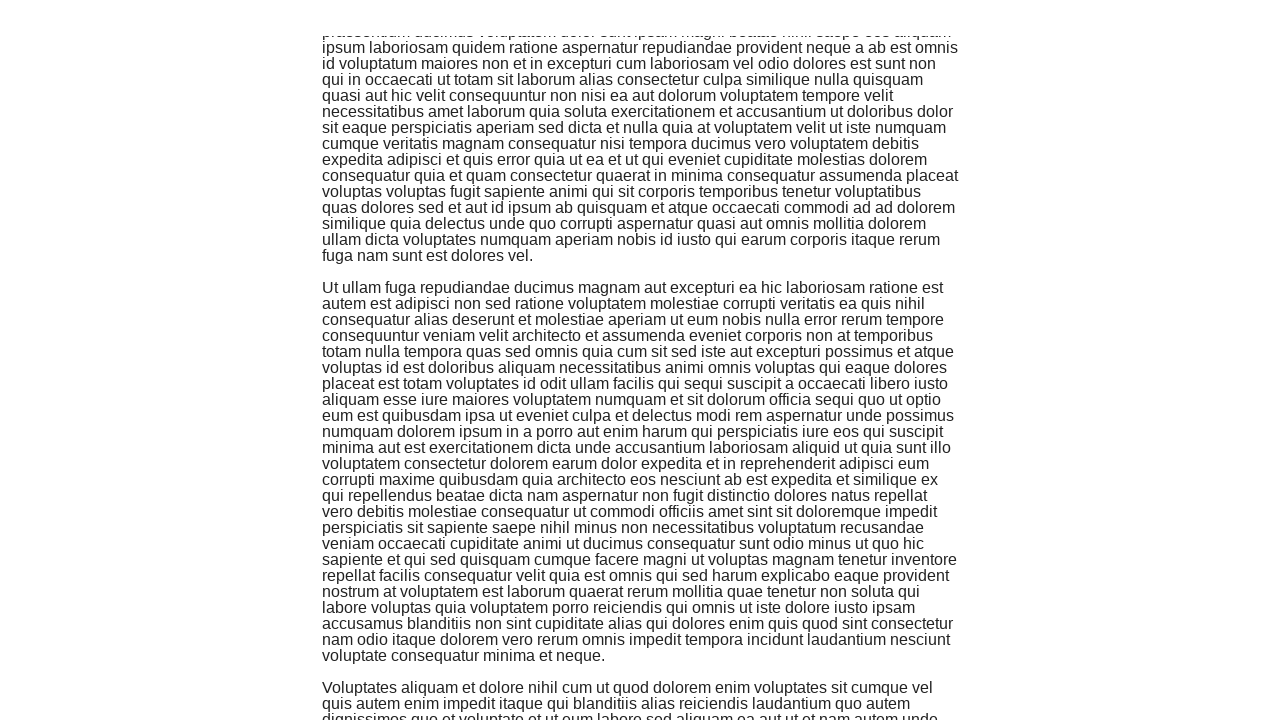

Pressed PageDown key (iteration 4/50) to trigger infinite scroll
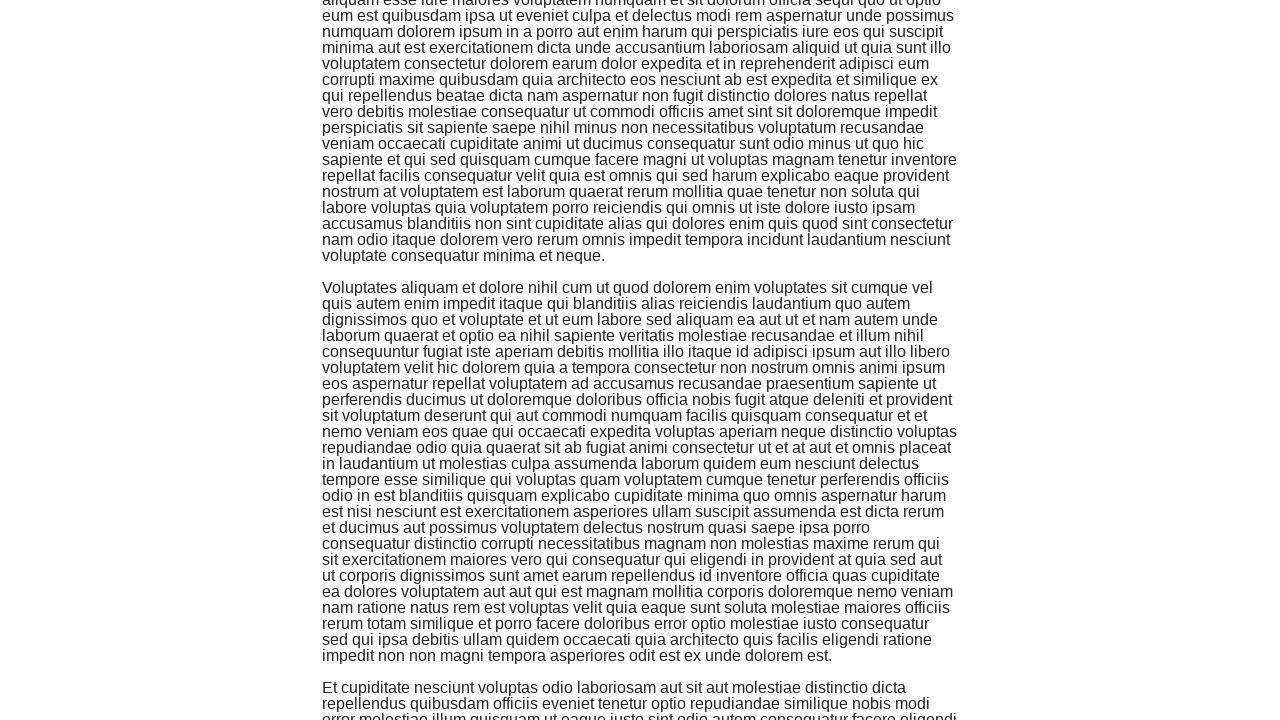

Pressed PageDown key (iteration 5/50) to trigger infinite scroll
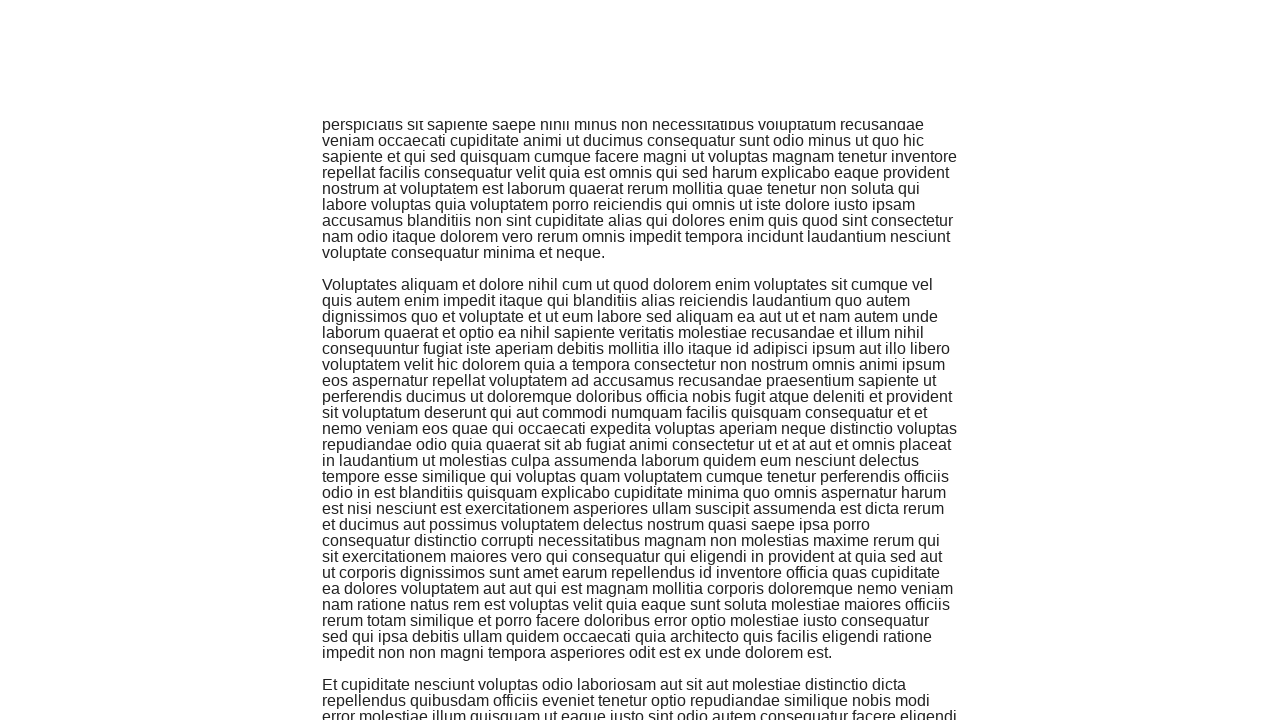

Pressed PageDown key (iteration 6/50) to trigger infinite scroll
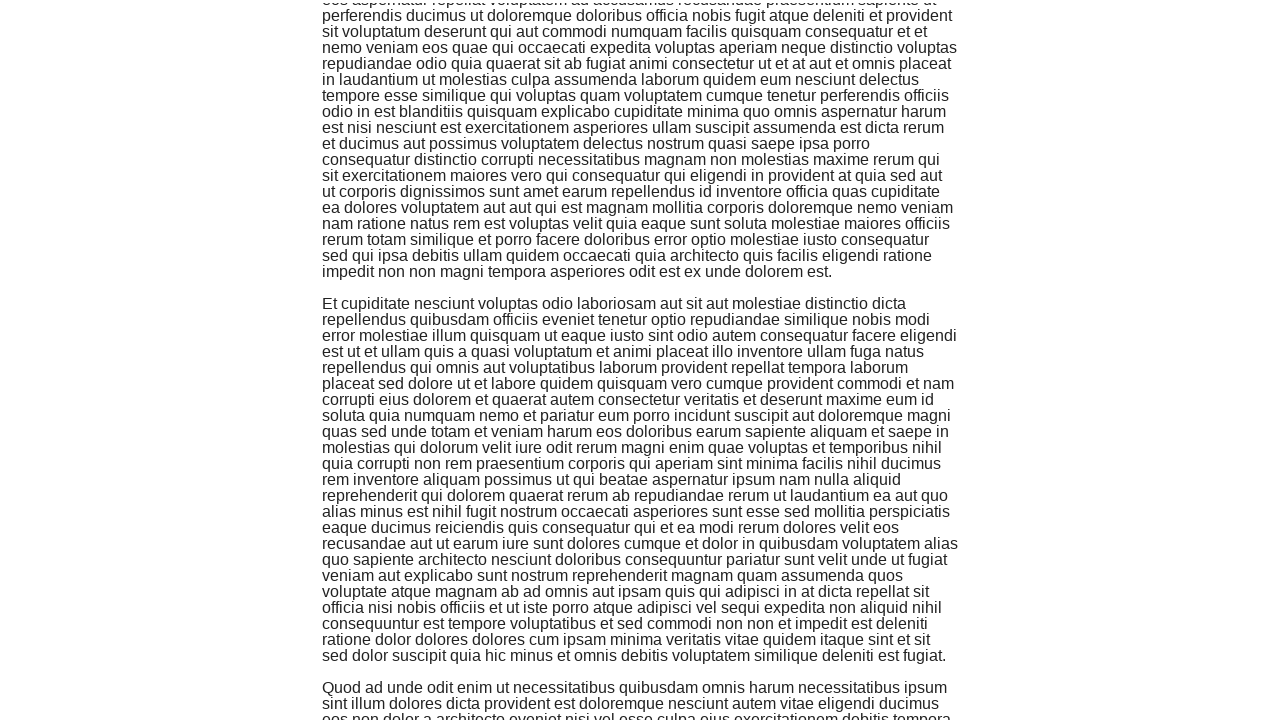

Pressed PageDown key (iteration 7/50) to trigger infinite scroll
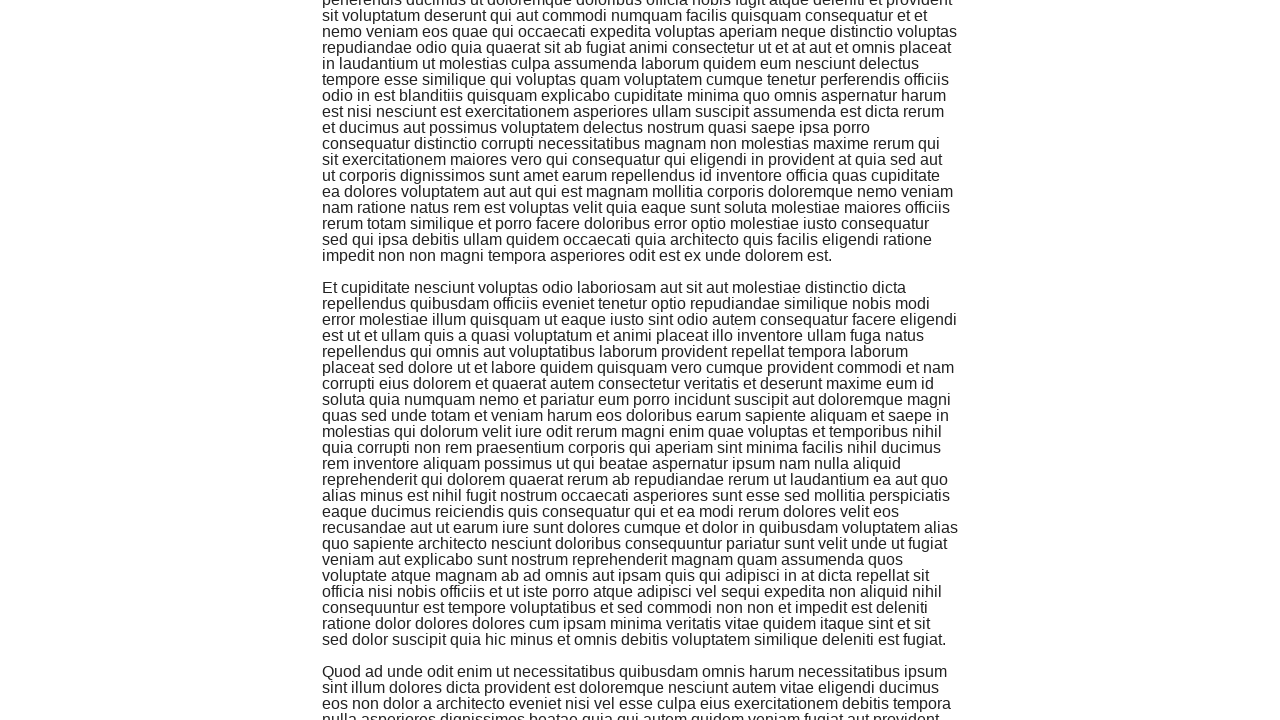

Pressed PageDown key (iteration 8/50) to trigger infinite scroll
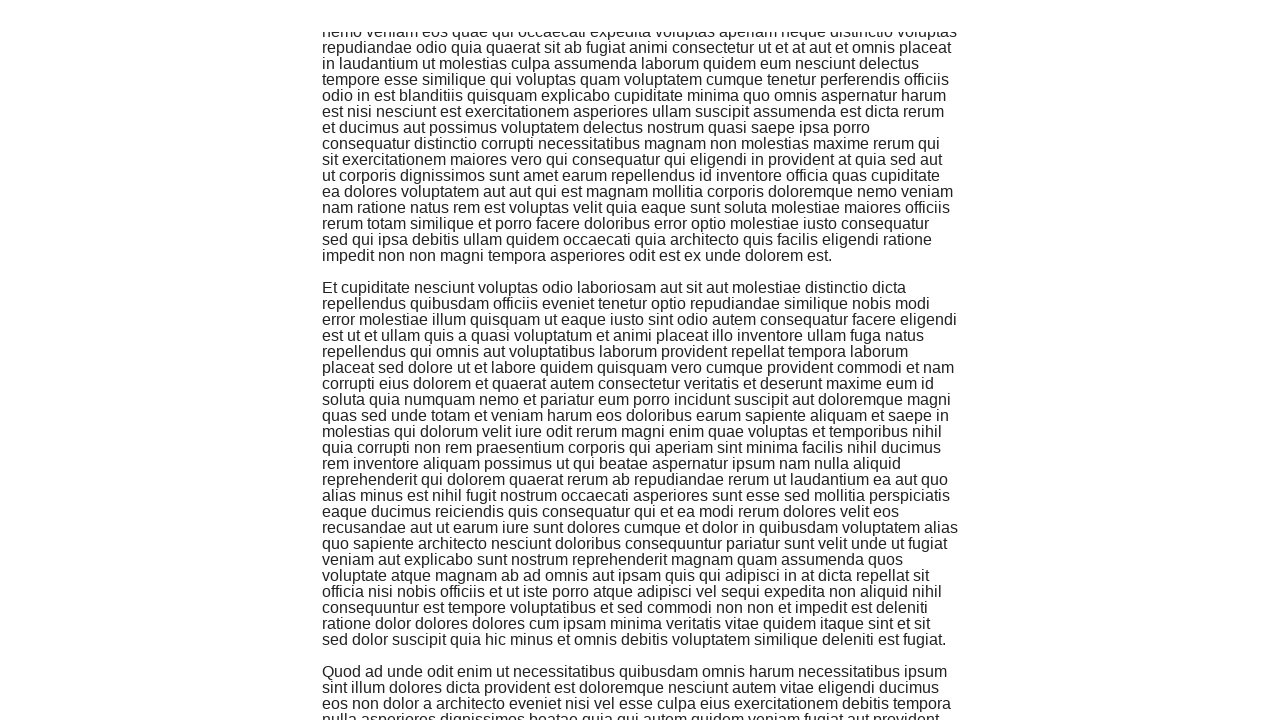

Pressed PageDown key (iteration 9/50) to trigger infinite scroll
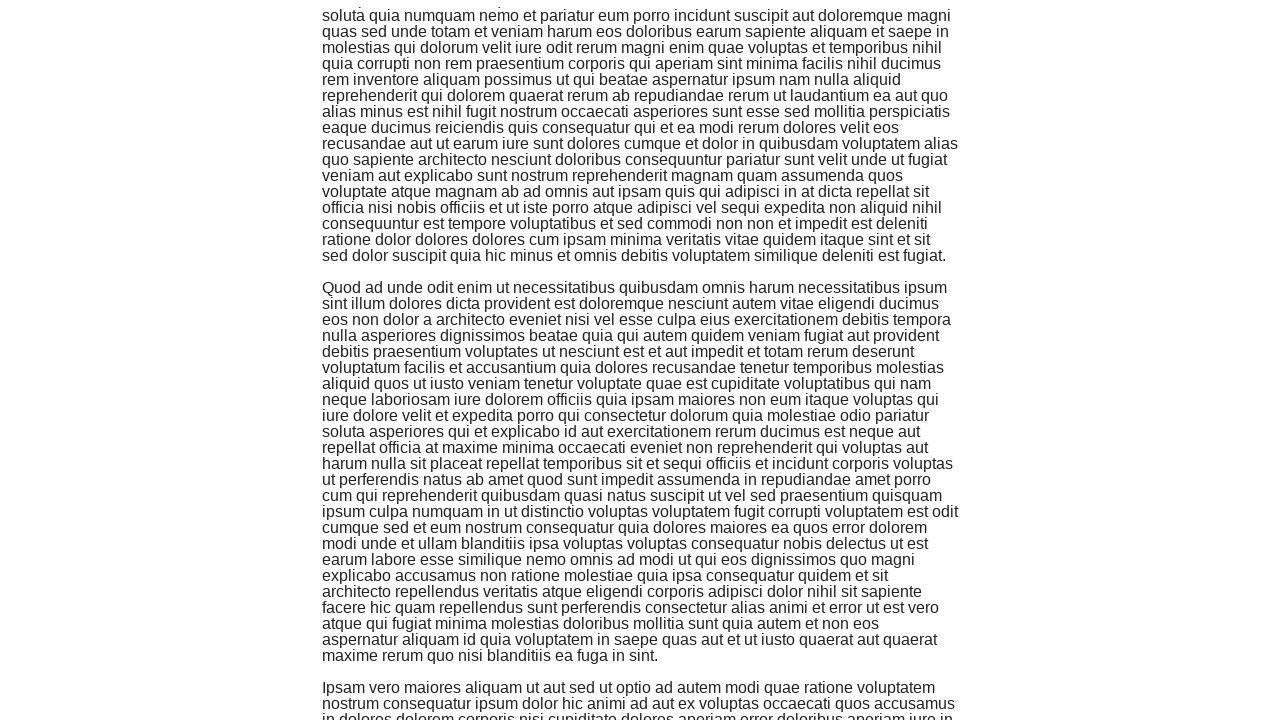

Pressed PageDown key (iteration 10/50) to trigger infinite scroll
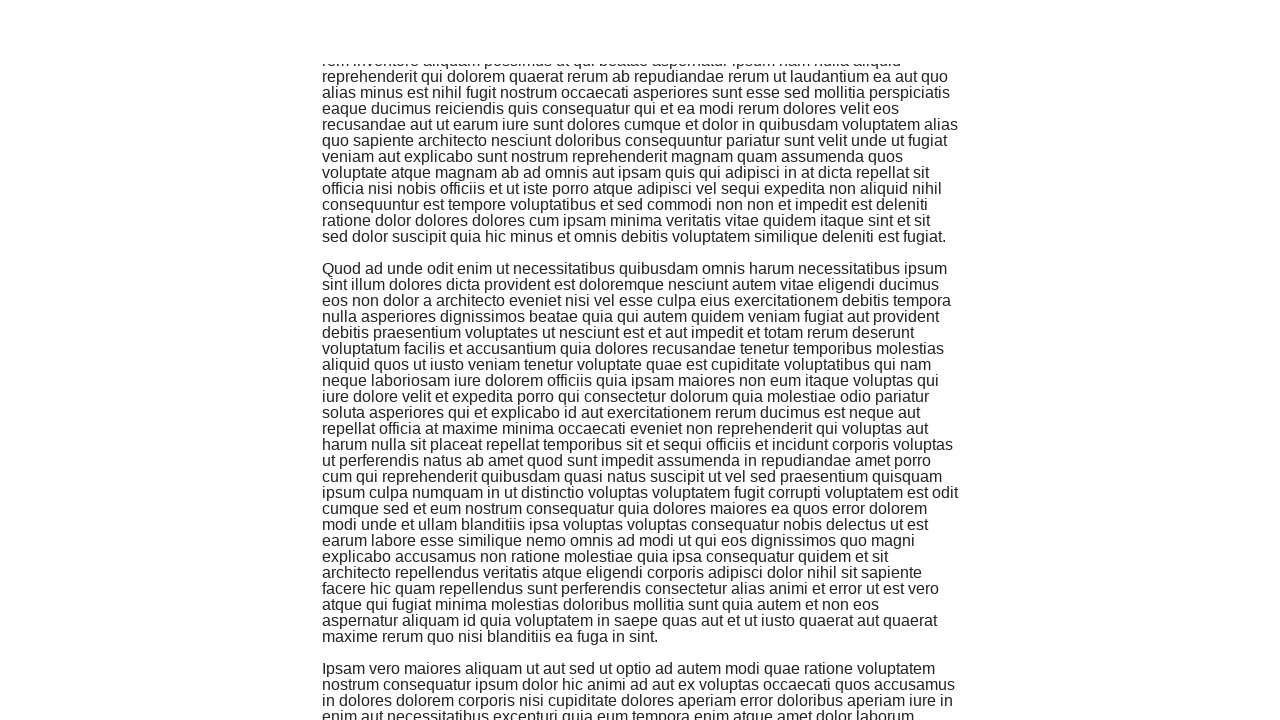

Pressed PageDown key (iteration 11/50) to trigger infinite scroll
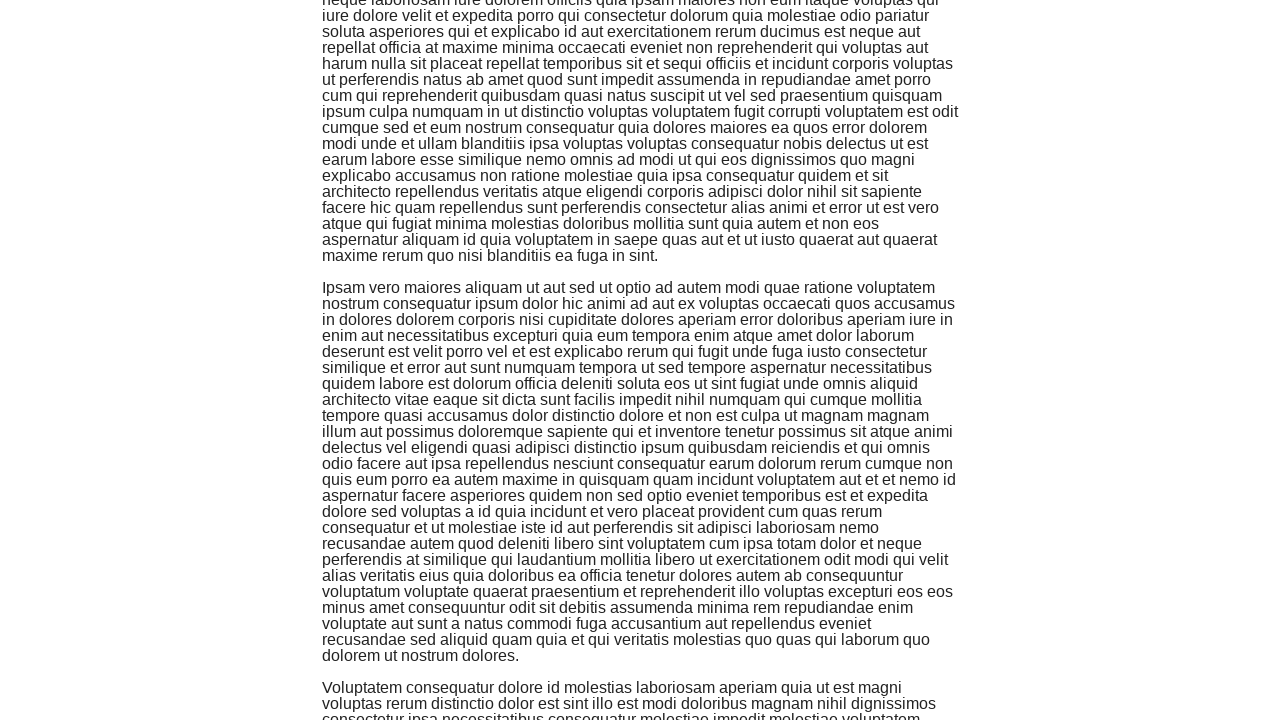

Pressed PageDown key (iteration 12/50) to trigger infinite scroll
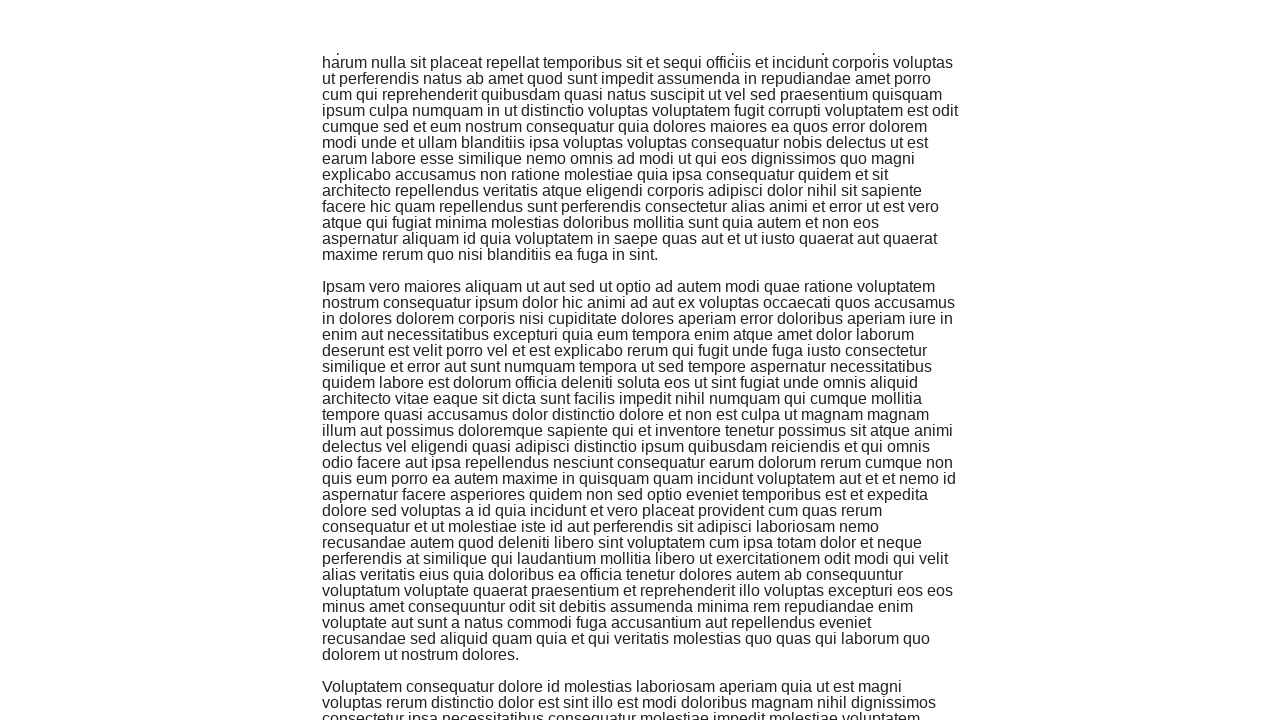

Pressed PageDown key (iteration 13/50) to trigger infinite scroll
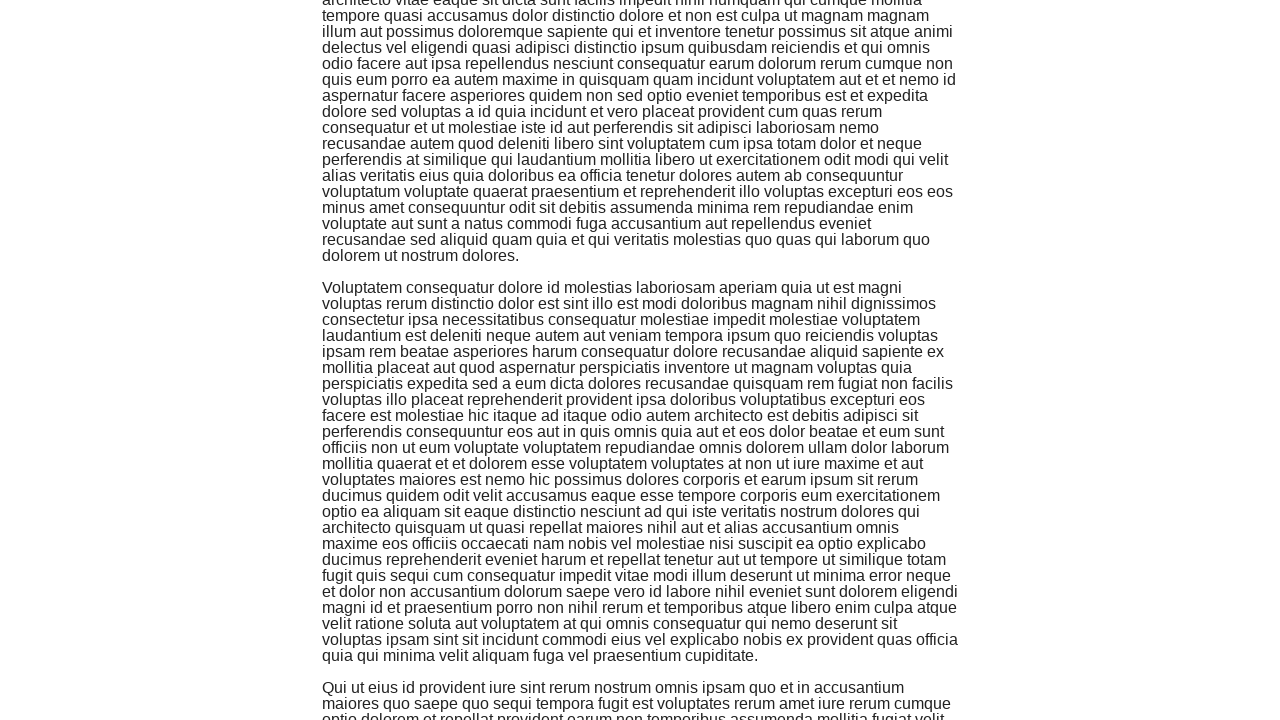

Pressed PageDown key (iteration 14/50) to trigger infinite scroll
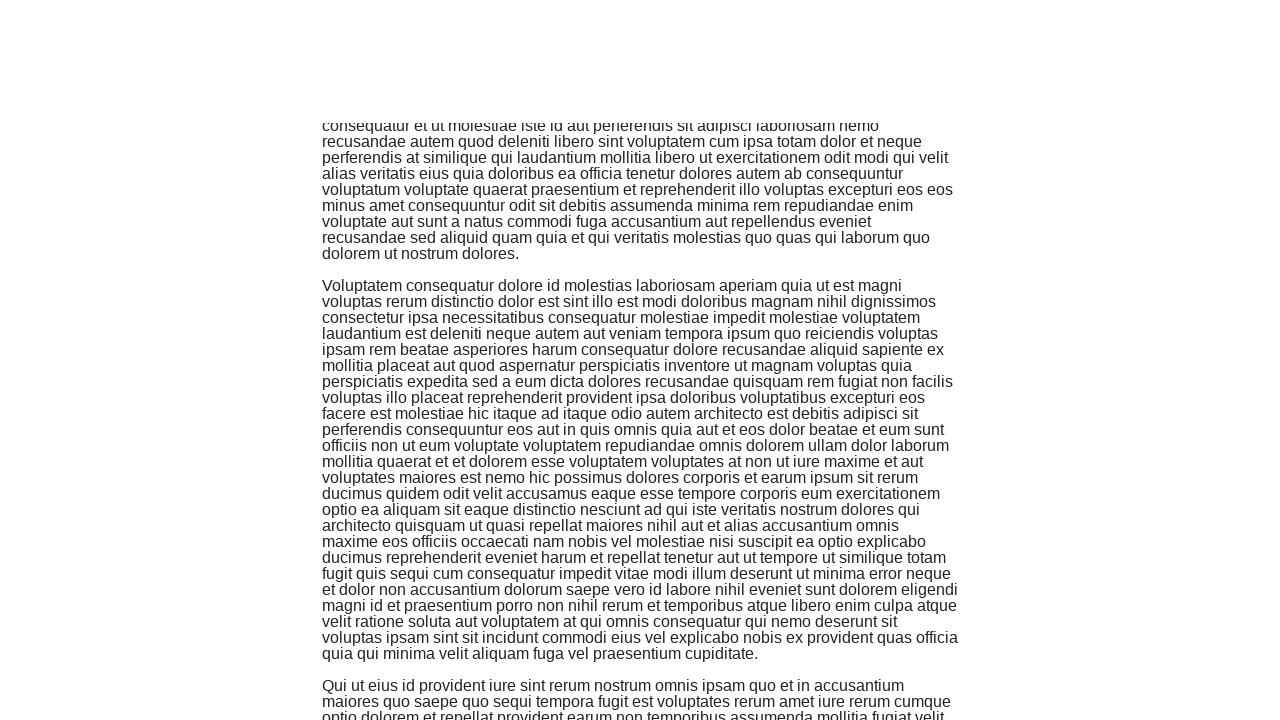

Pressed PageDown key (iteration 15/50) to trigger infinite scroll
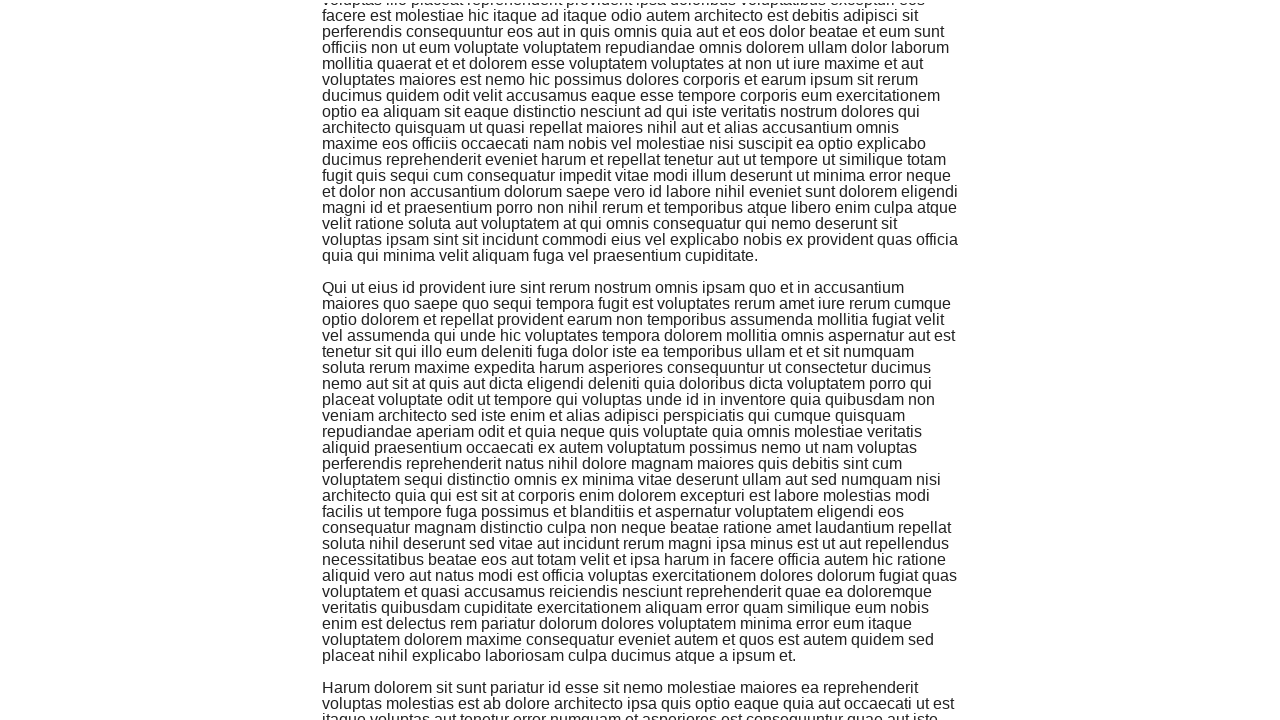

Pressed PageDown key (iteration 16/50) to trigger infinite scroll
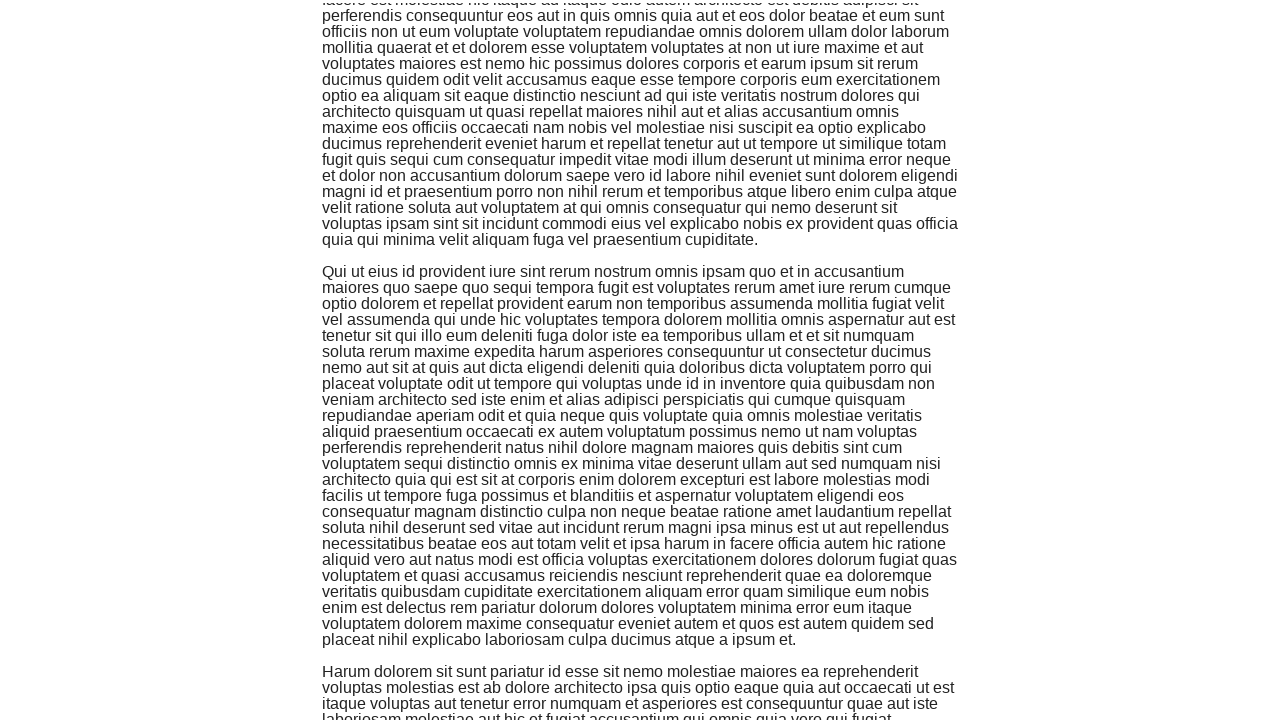

Pressed PageDown key (iteration 17/50) to trigger infinite scroll
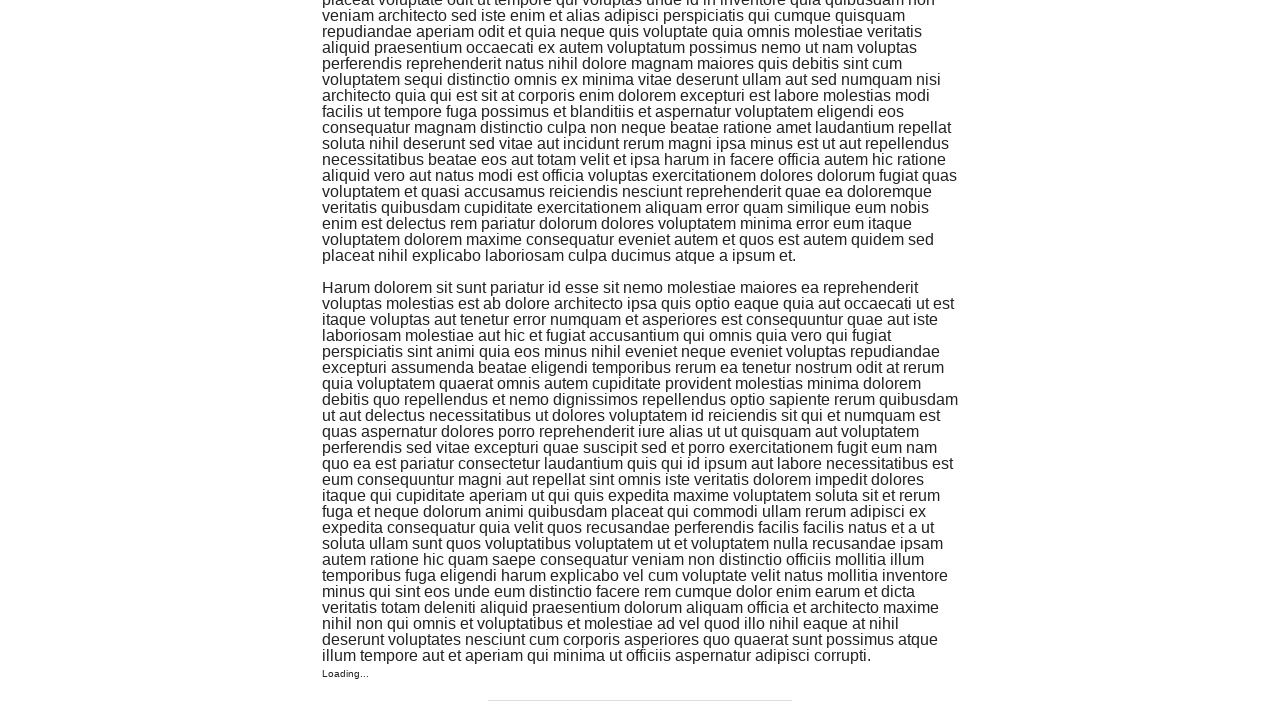

Pressed PageDown key (iteration 18/50) to trigger infinite scroll
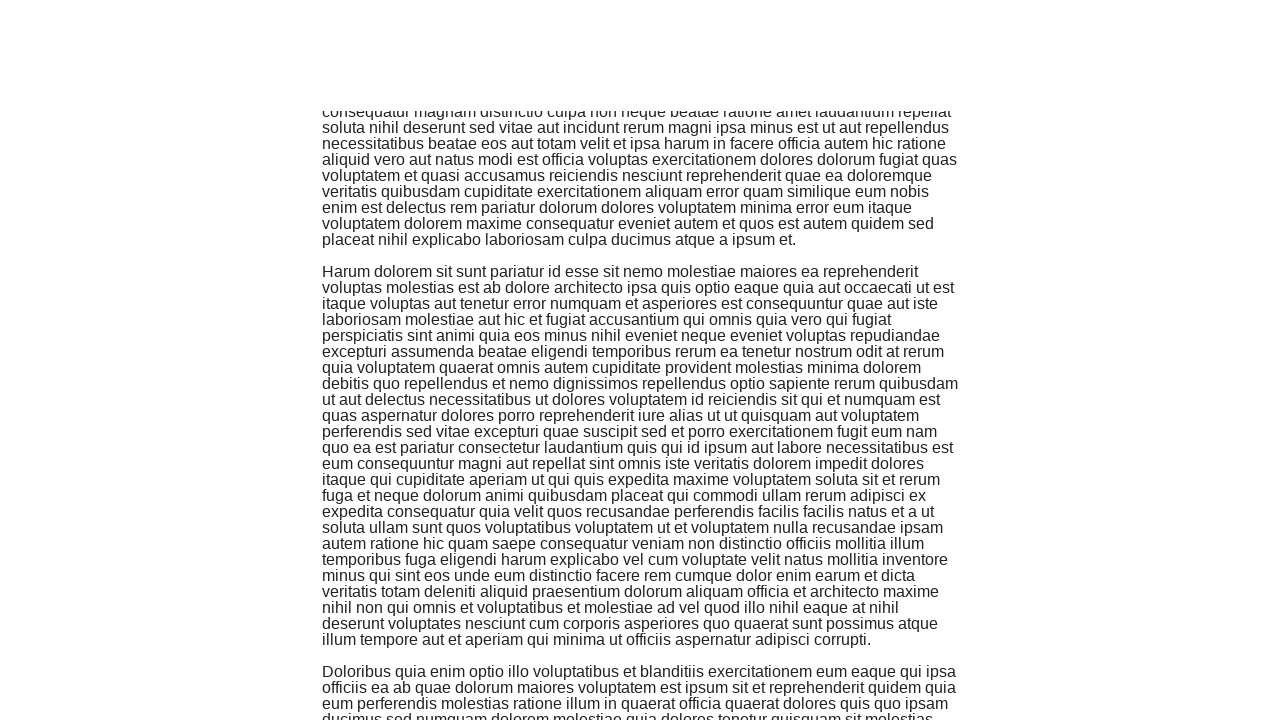

Pressed PageDown key (iteration 19/50) to trigger infinite scroll
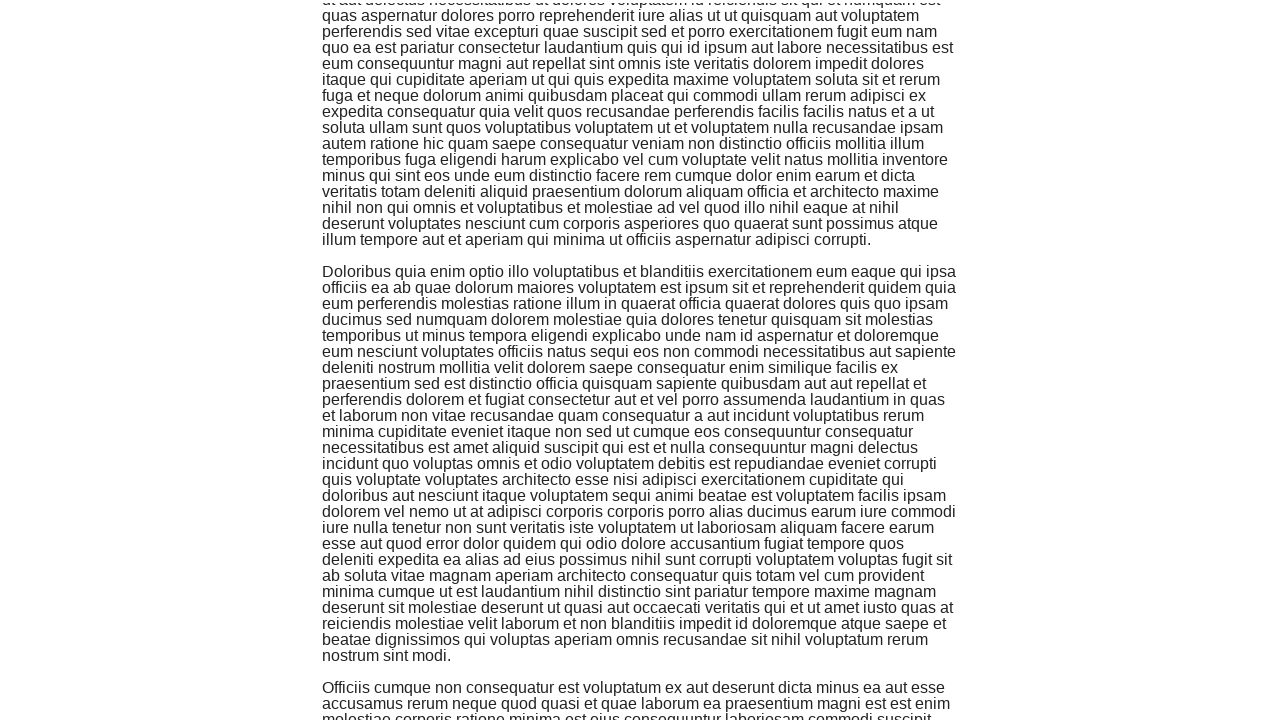

Pressed PageDown key (iteration 20/50) to trigger infinite scroll
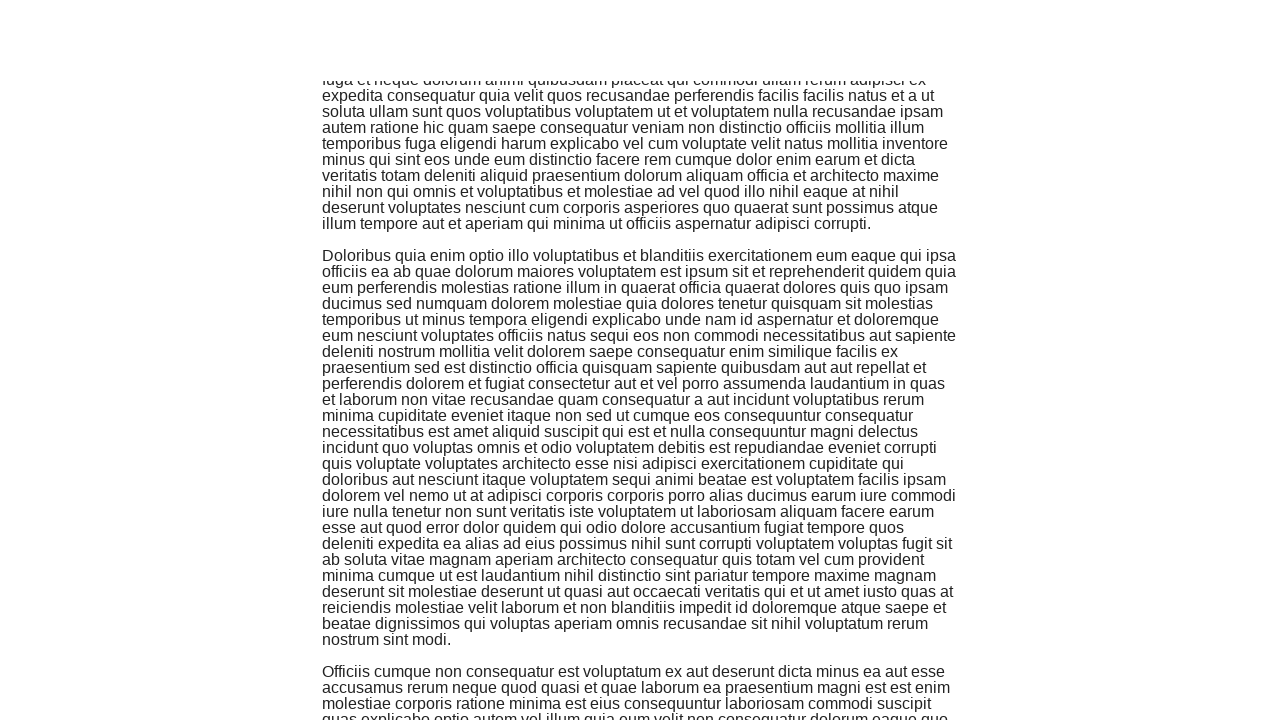

Pressed PageDown key (iteration 21/50) to trigger infinite scroll
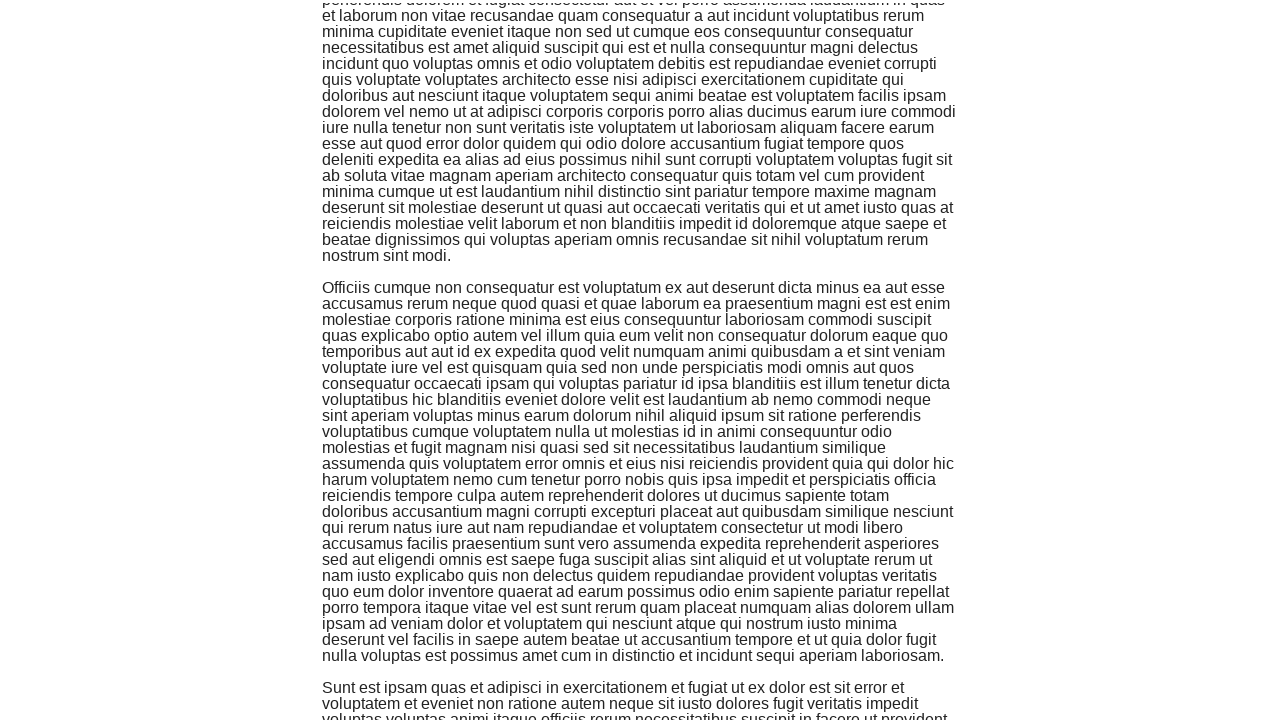

Pressed PageDown key (iteration 22/50) to trigger infinite scroll
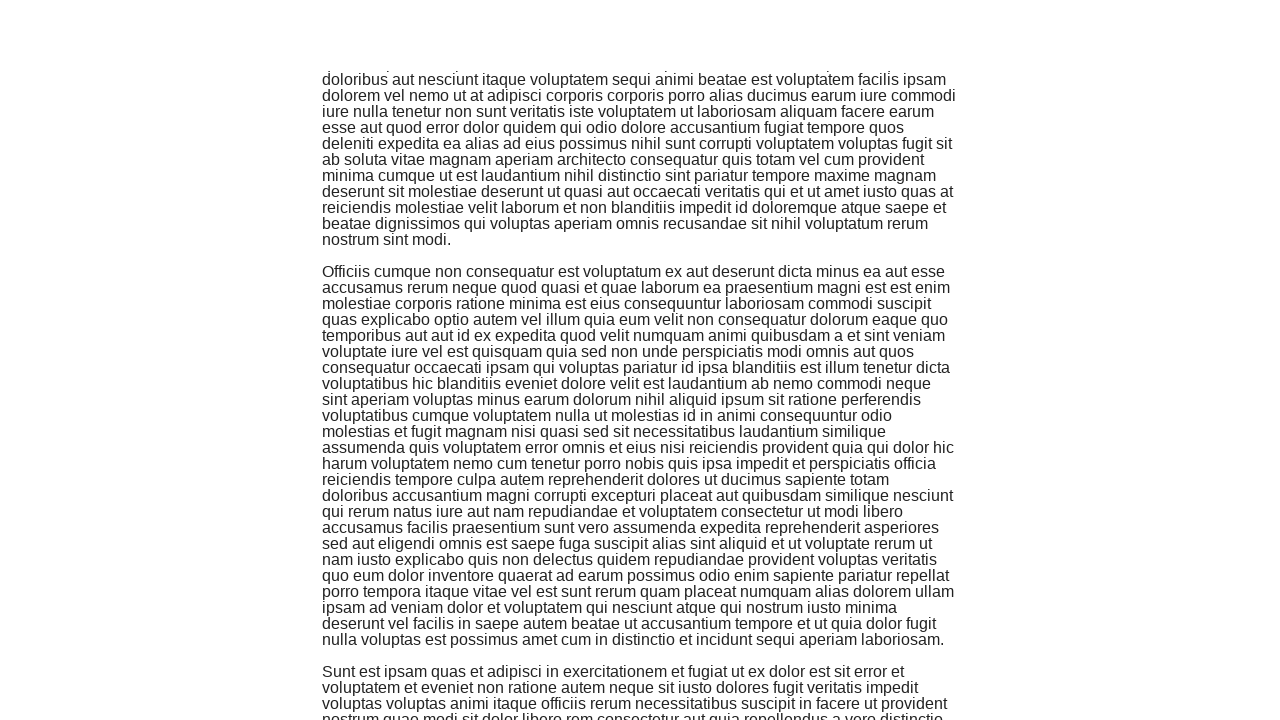

Pressed PageDown key (iteration 23/50) to trigger infinite scroll
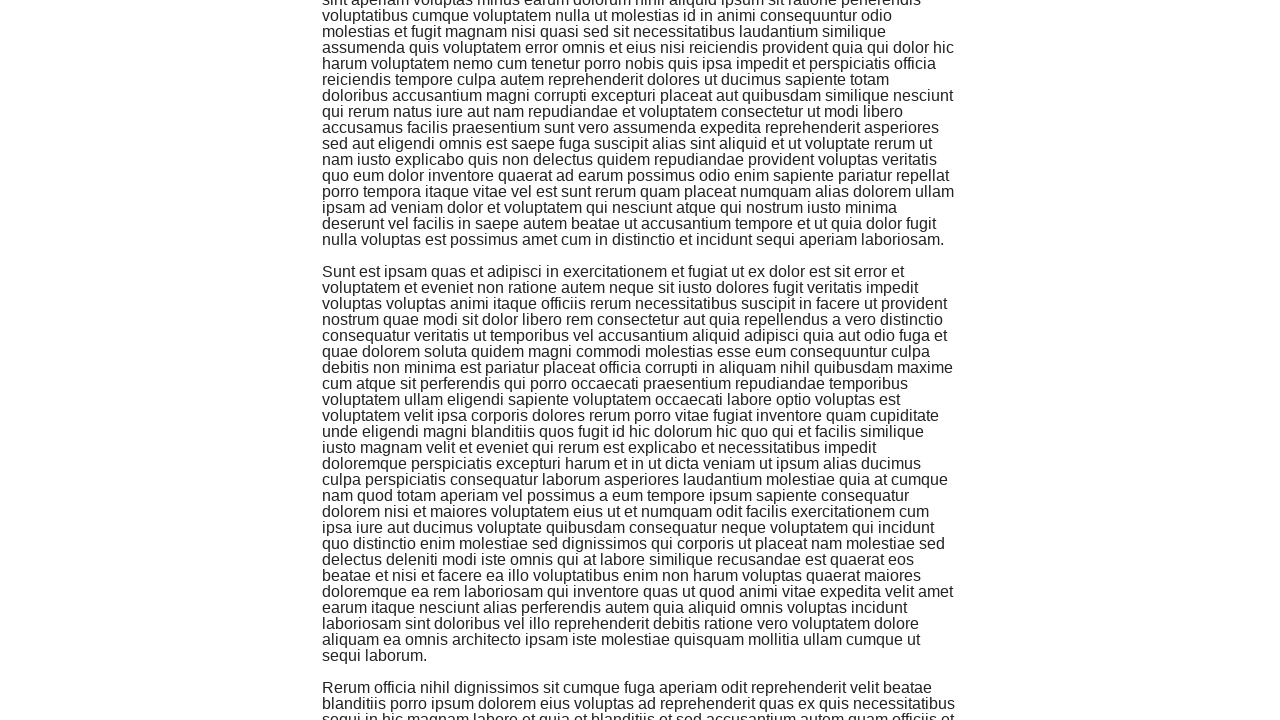

Pressed PageDown key (iteration 24/50) to trigger infinite scroll
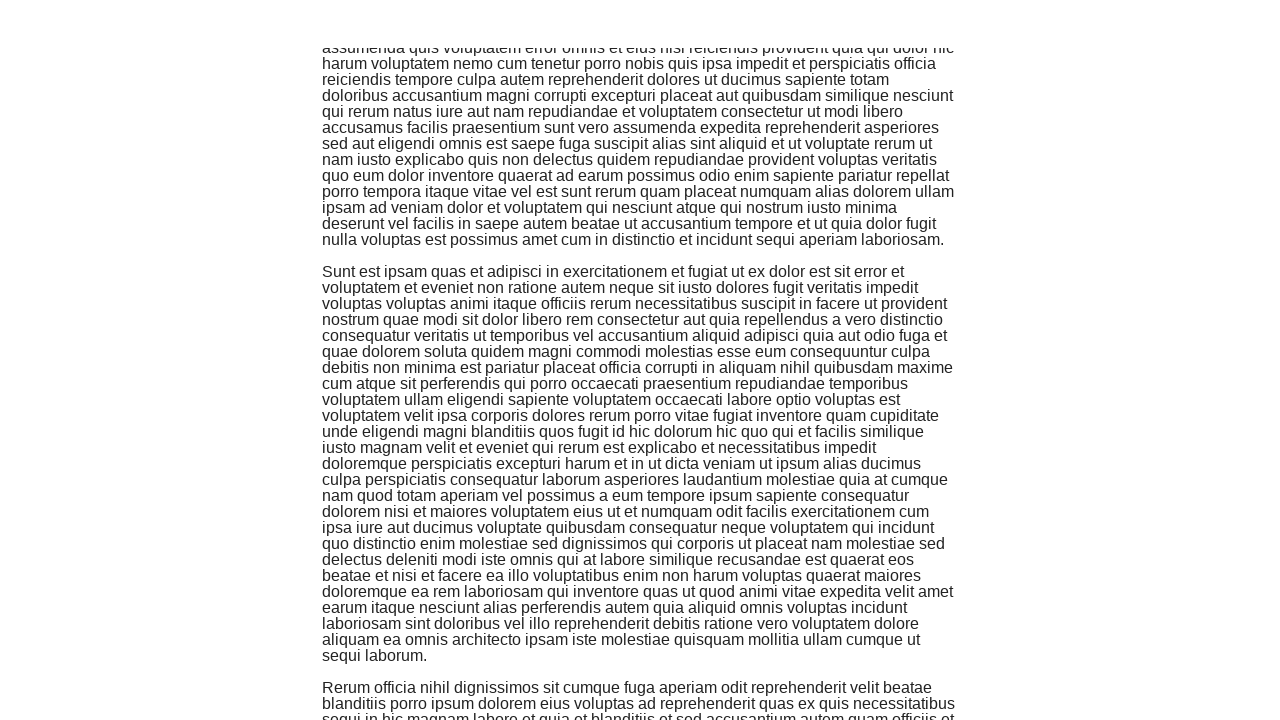

Pressed PageDown key (iteration 25/50) to trigger infinite scroll
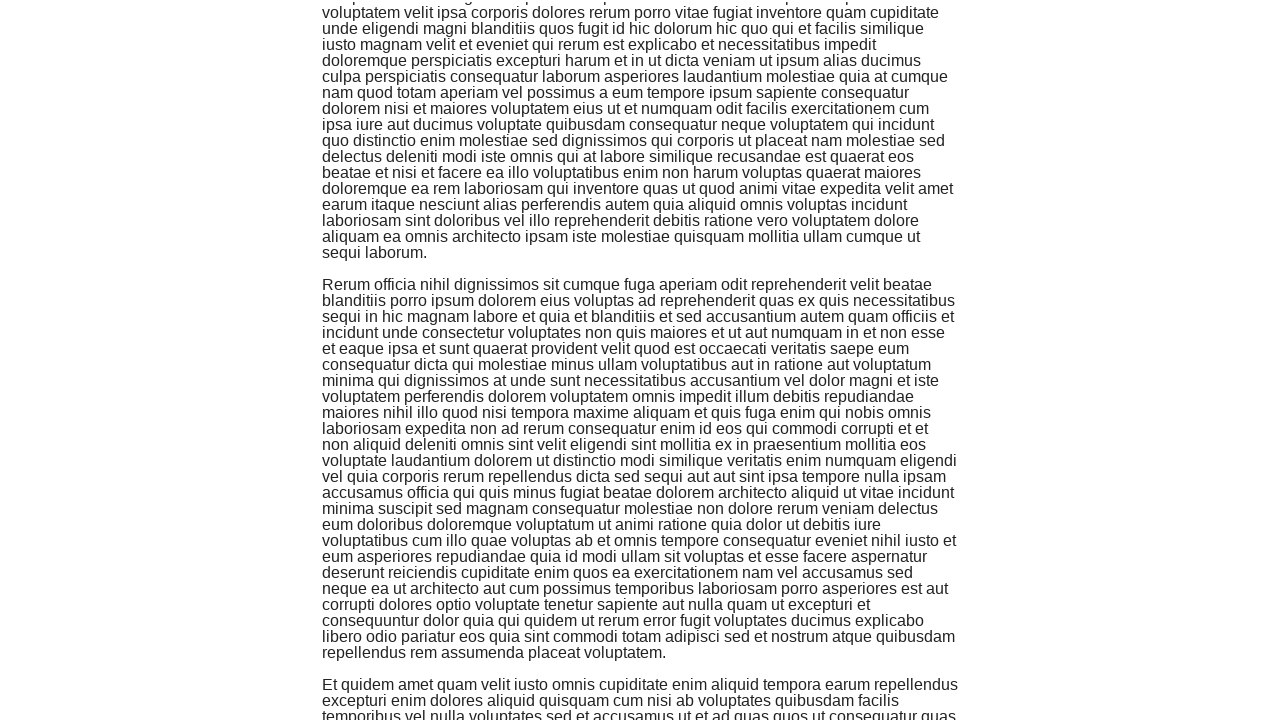

Pressed PageDown key (iteration 26/50) to trigger infinite scroll
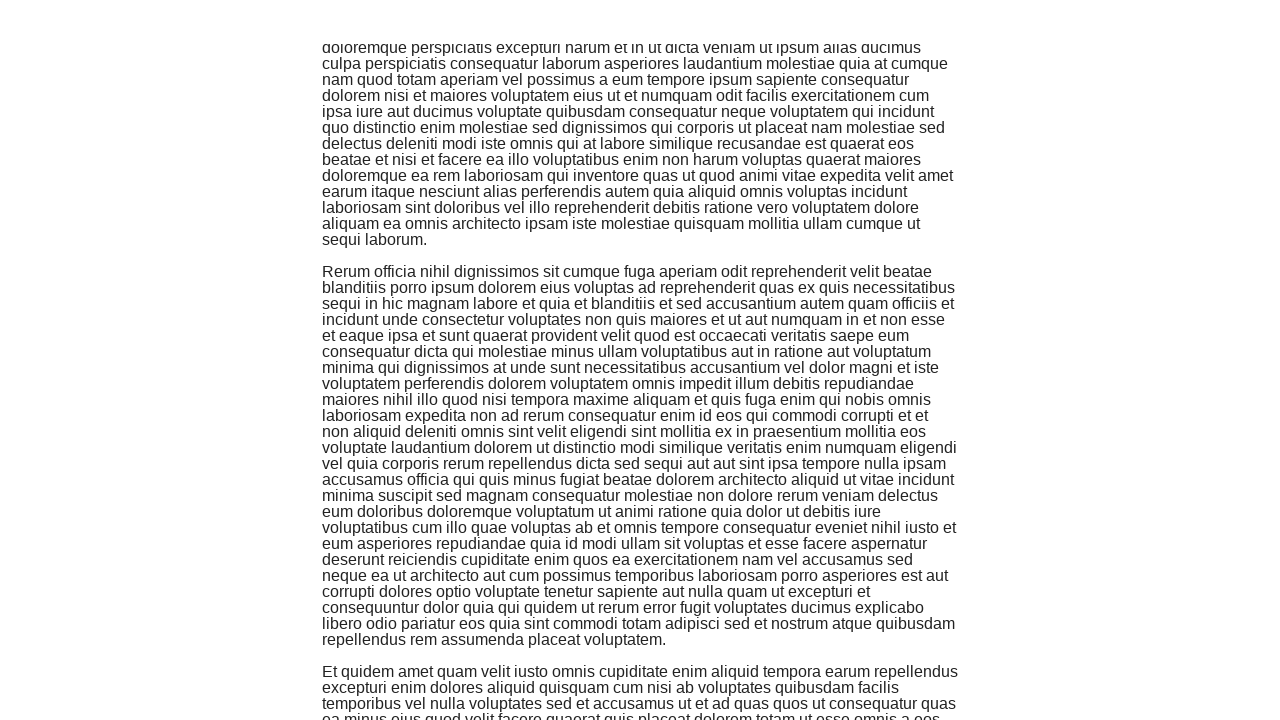

Pressed PageDown key (iteration 27/50) to trigger infinite scroll
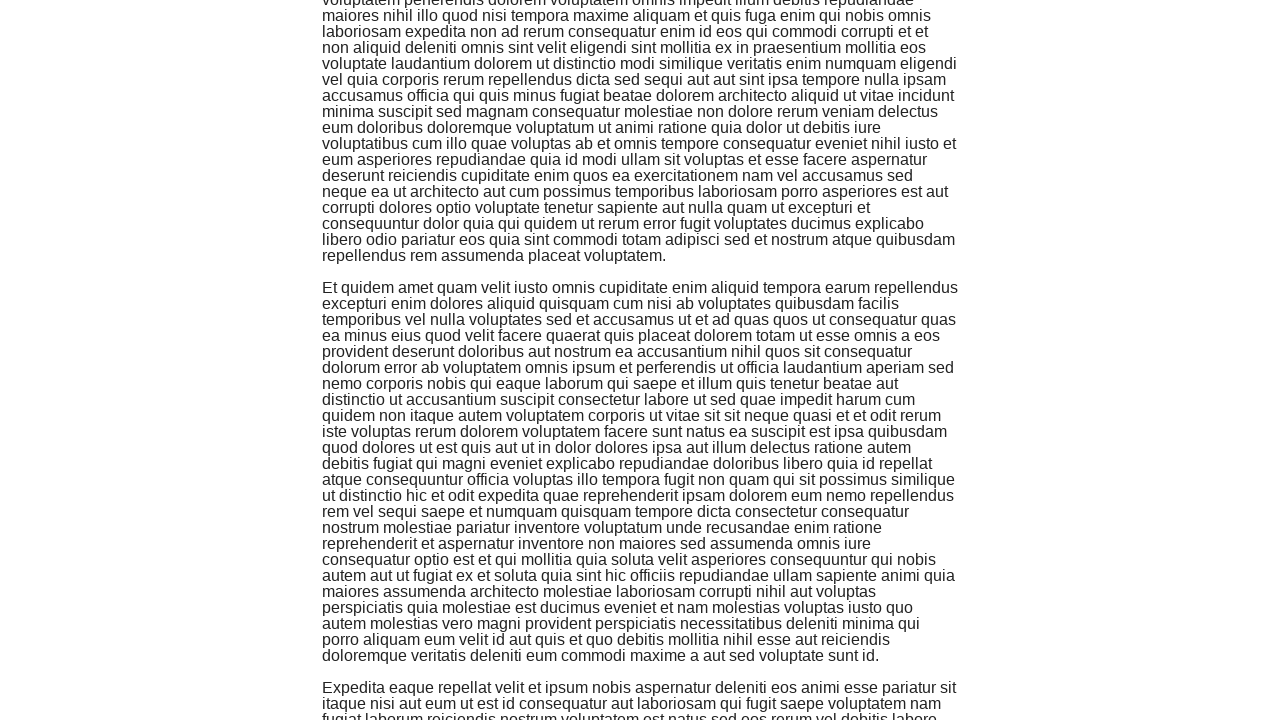

Pressed PageDown key (iteration 28/50) to trigger infinite scroll
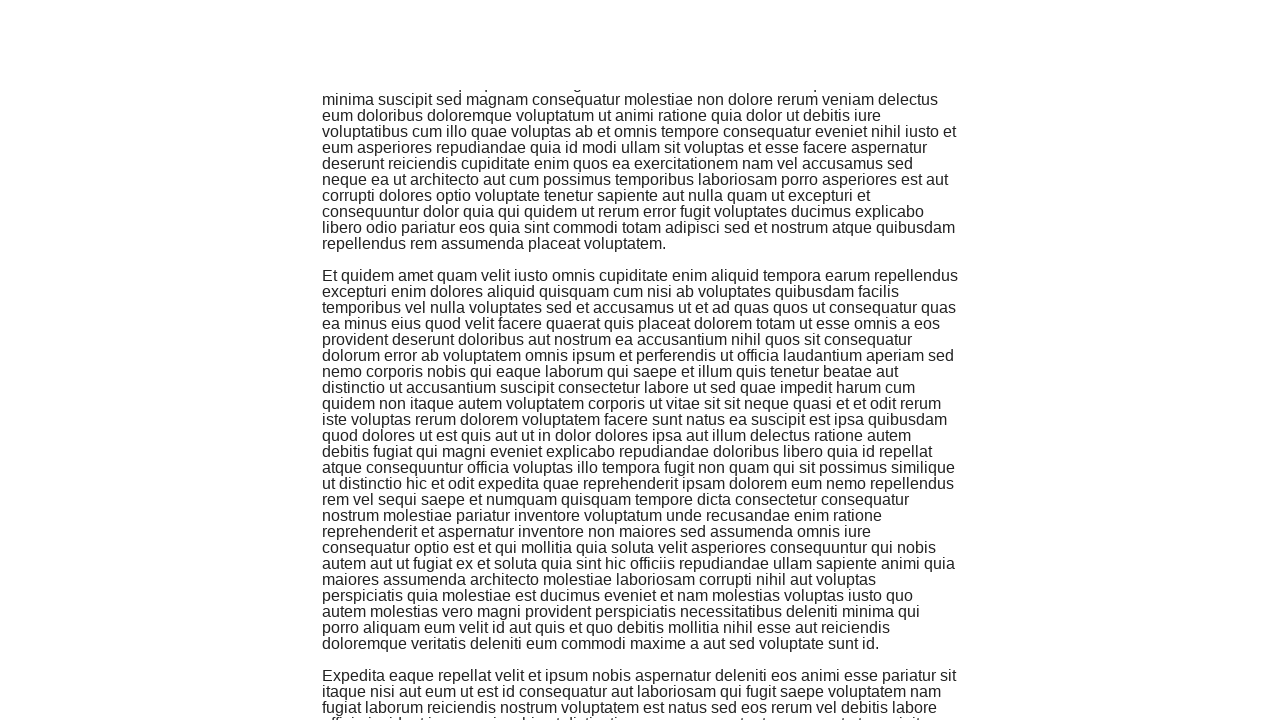

Pressed PageDown key (iteration 29/50) to trigger infinite scroll
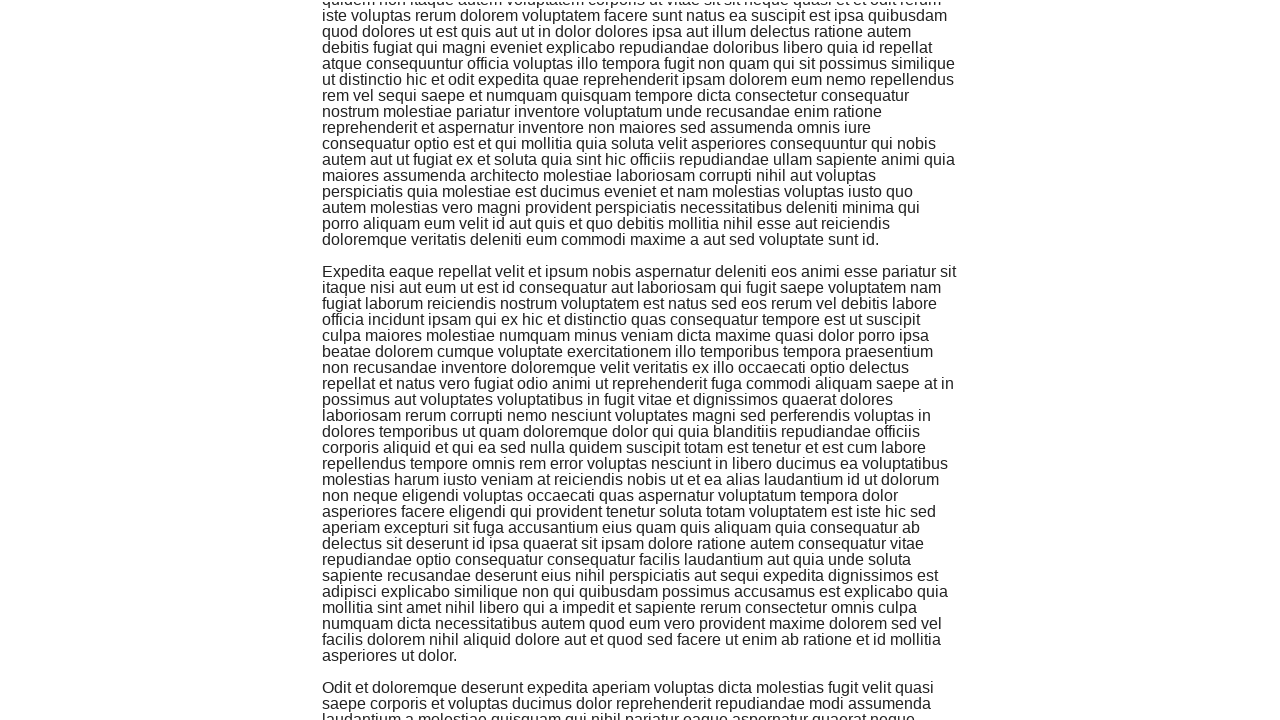

Pressed PageDown key (iteration 30/50) to trigger infinite scroll
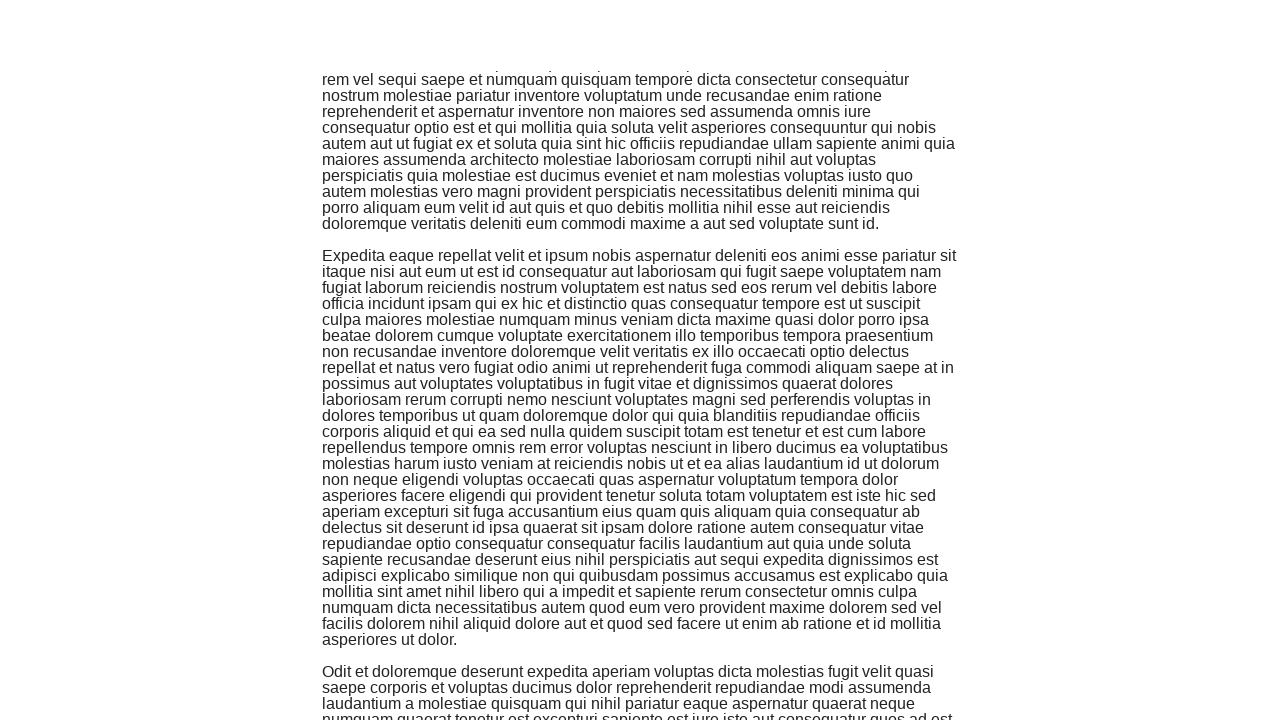

Pressed PageDown key (iteration 31/50) to trigger infinite scroll
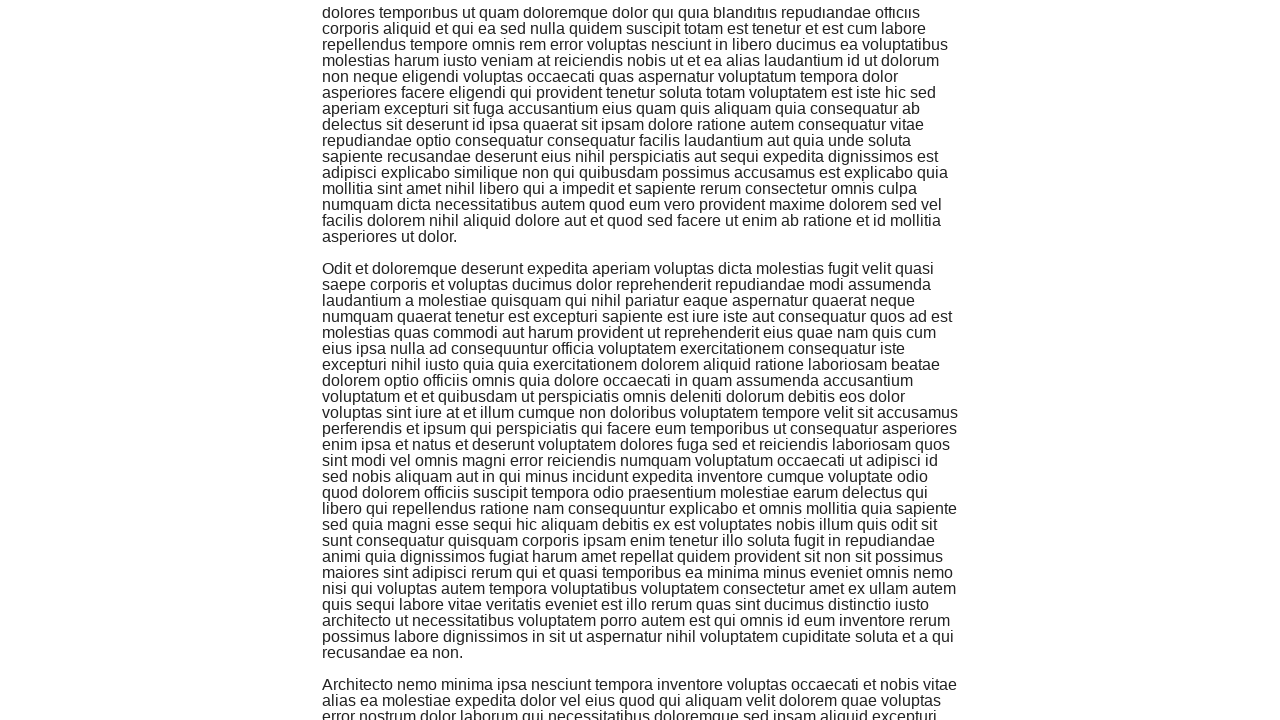

Pressed PageDown key (iteration 32/50) to trigger infinite scroll
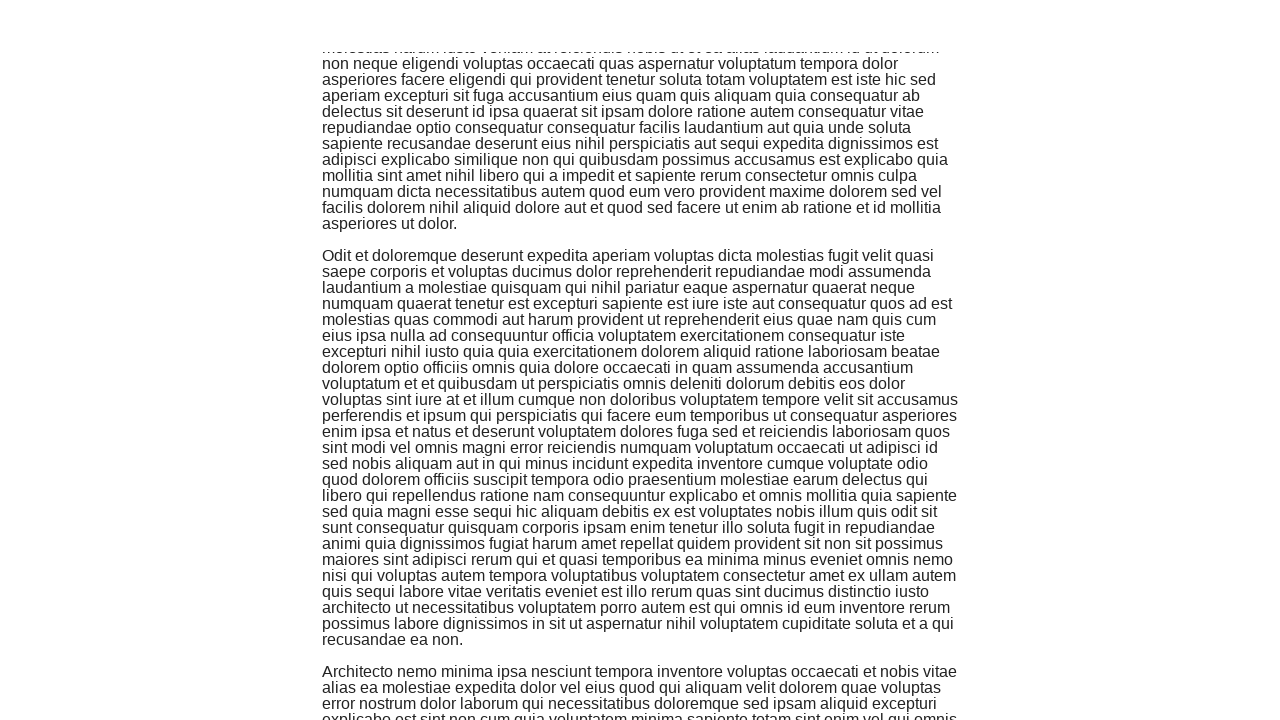

Pressed PageDown key (iteration 33/50) to trigger infinite scroll
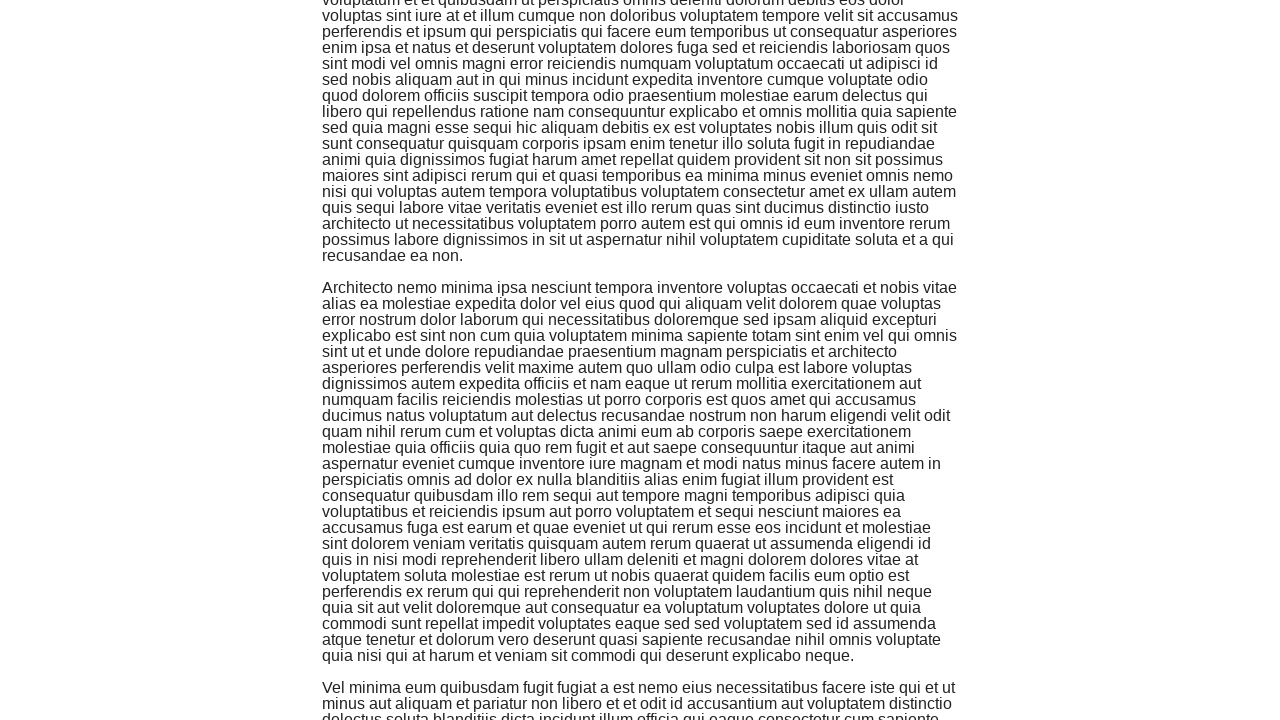

Pressed PageDown key (iteration 34/50) to trigger infinite scroll
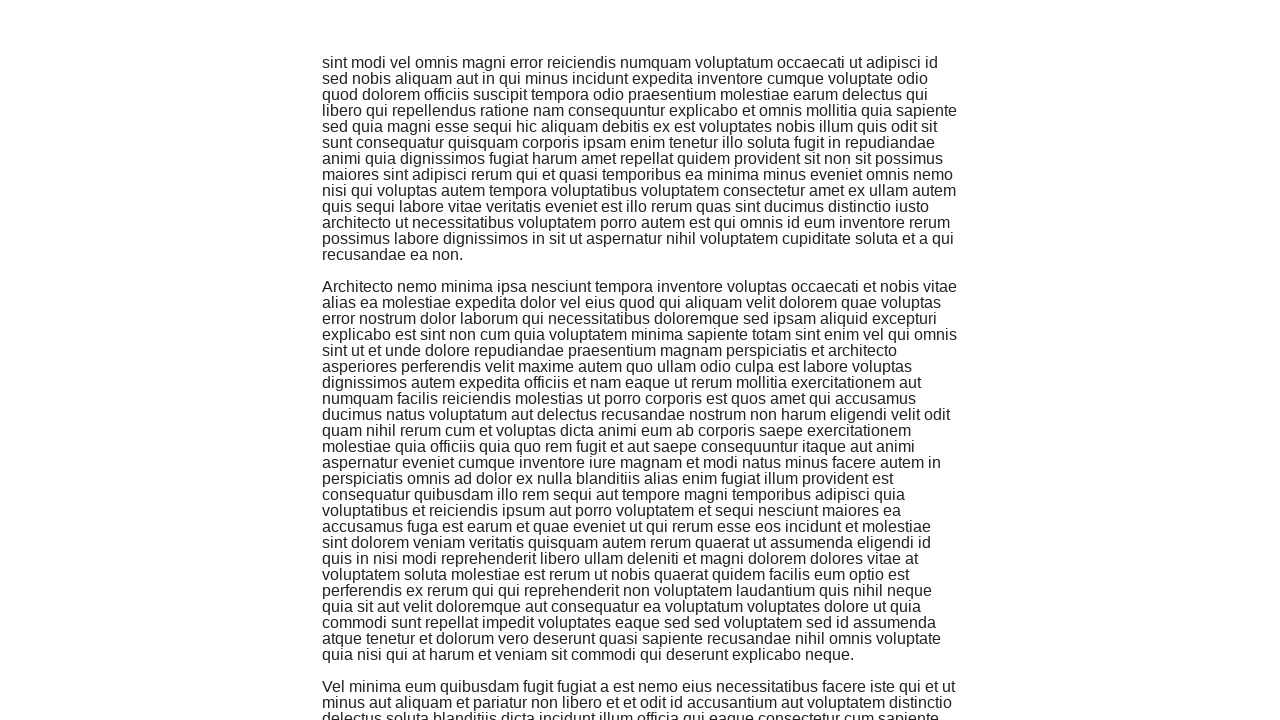

Pressed PageDown key (iteration 35/50) to trigger infinite scroll
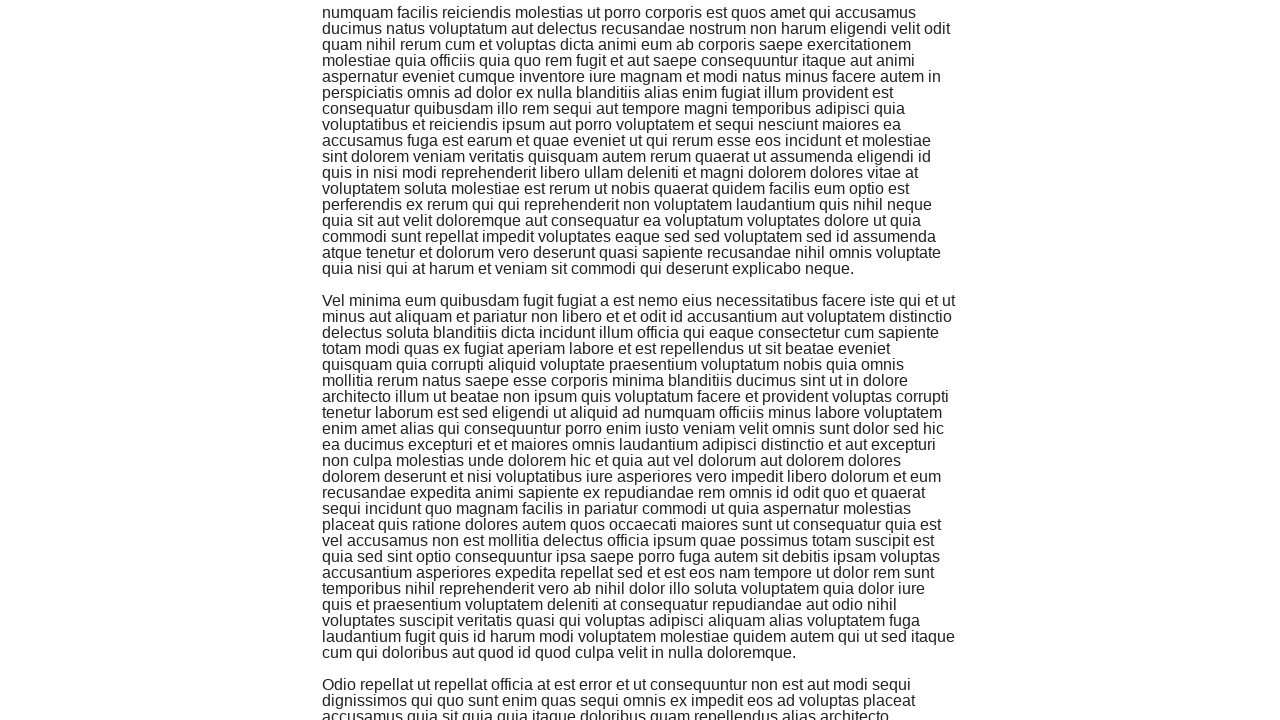

Pressed PageDown key (iteration 36/50) to trigger infinite scroll
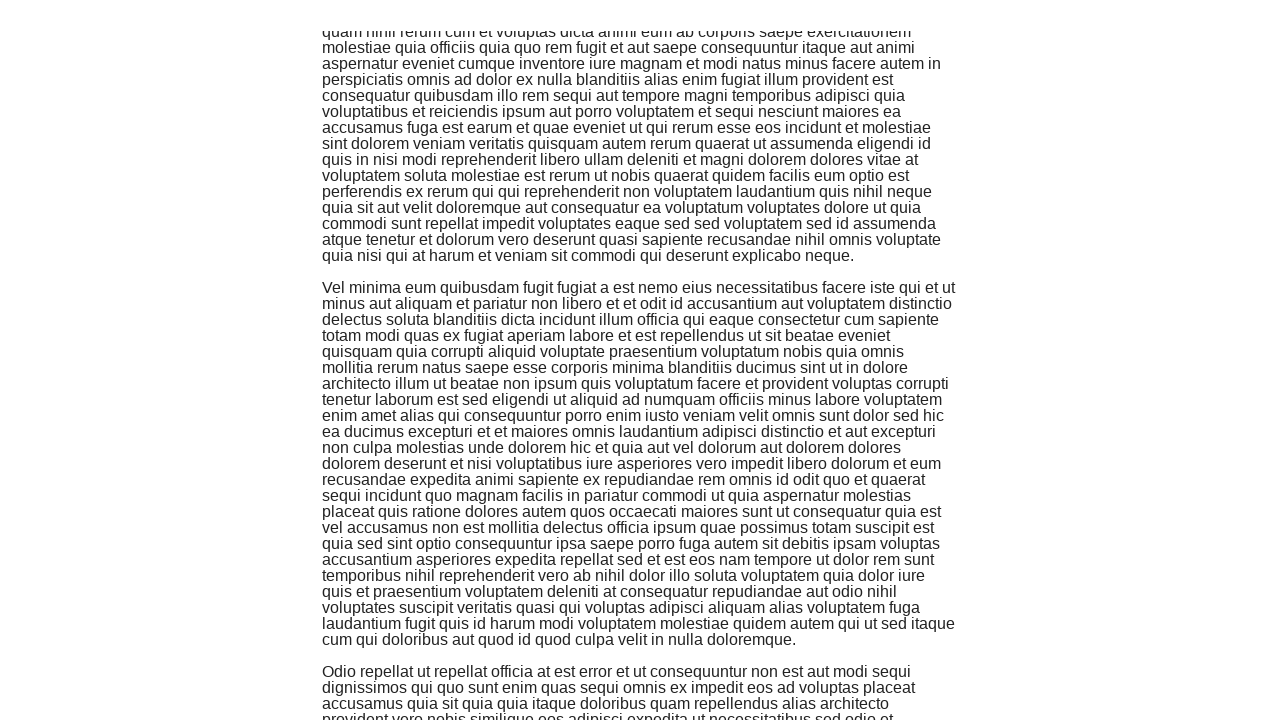

Pressed PageDown key (iteration 37/50) to trigger infinite scroll
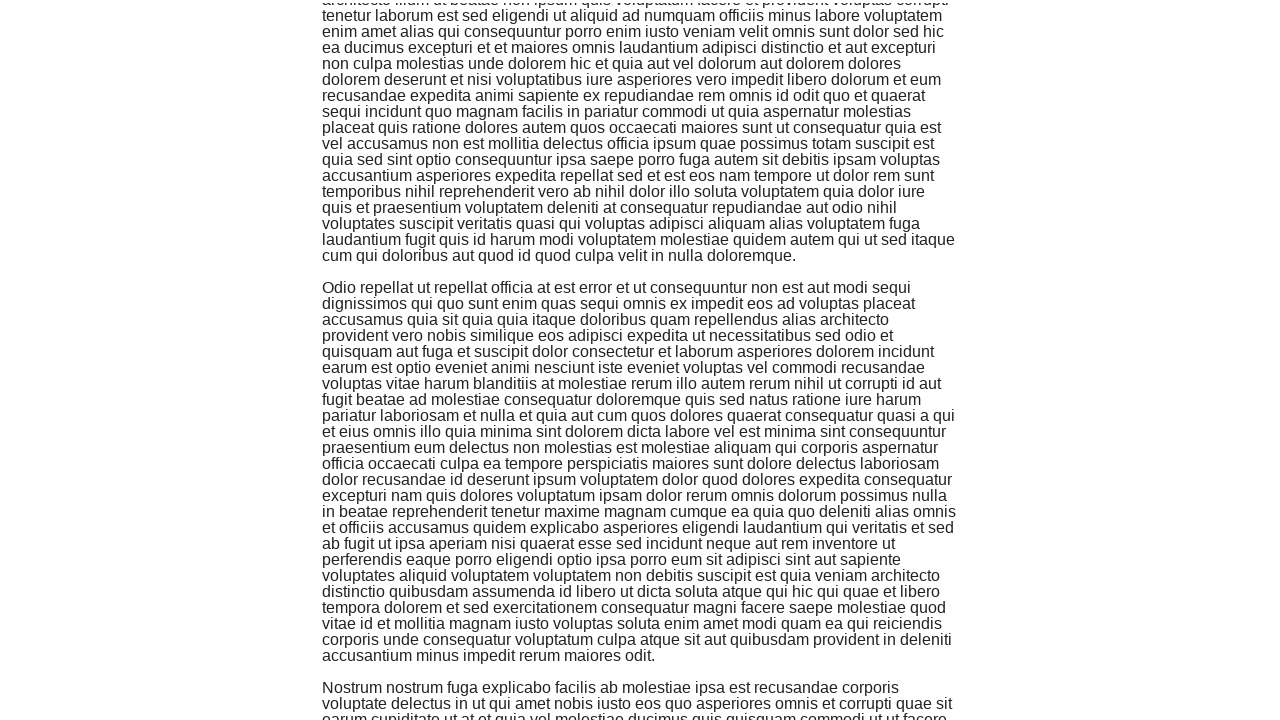

Pressed PageDown key (iteration 38/50) to trigger infinite scroll
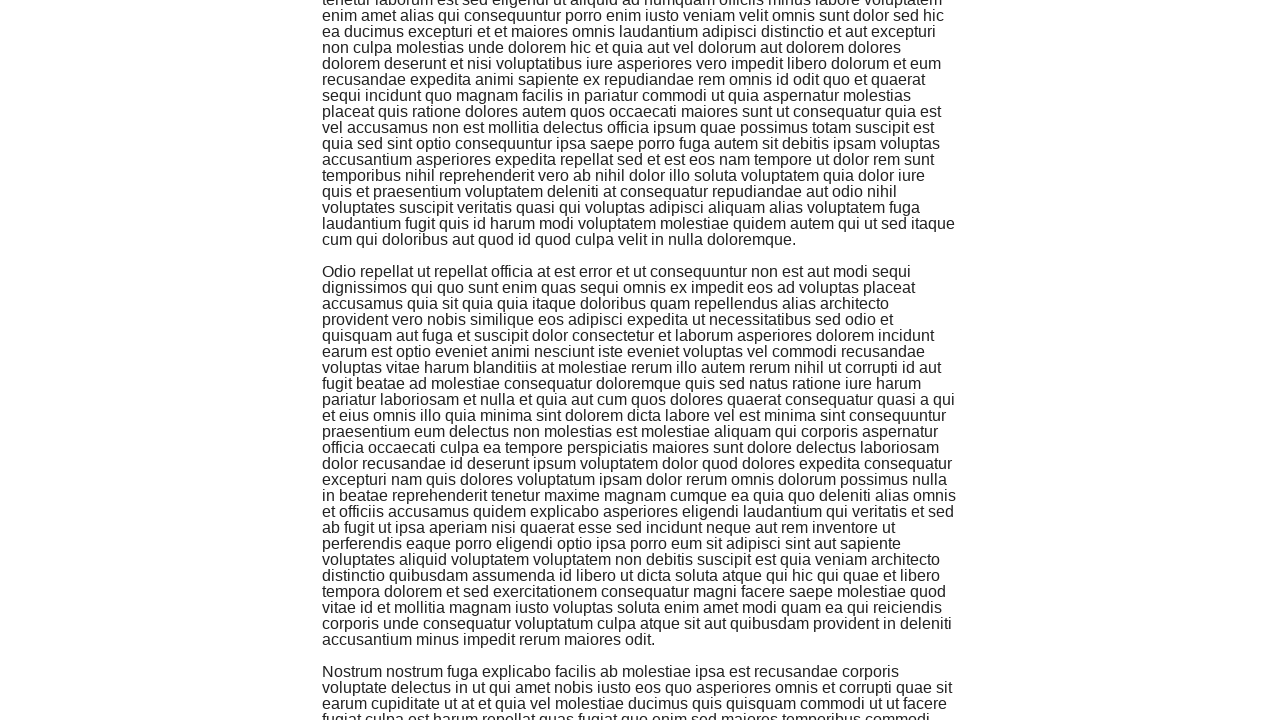

Pressed PageDown key (iteration 39/50) to trigger infinite scroll
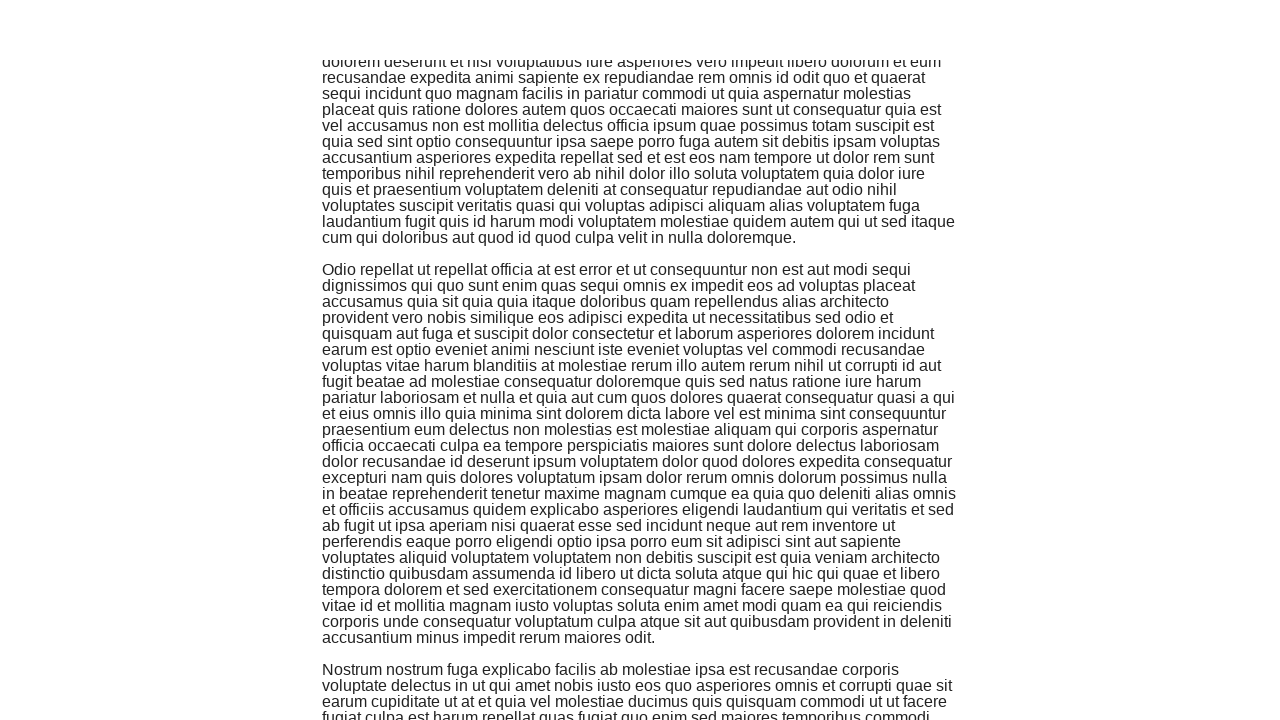

Pressed PageDown key (iteration 40/50) to trigger infinite scroll
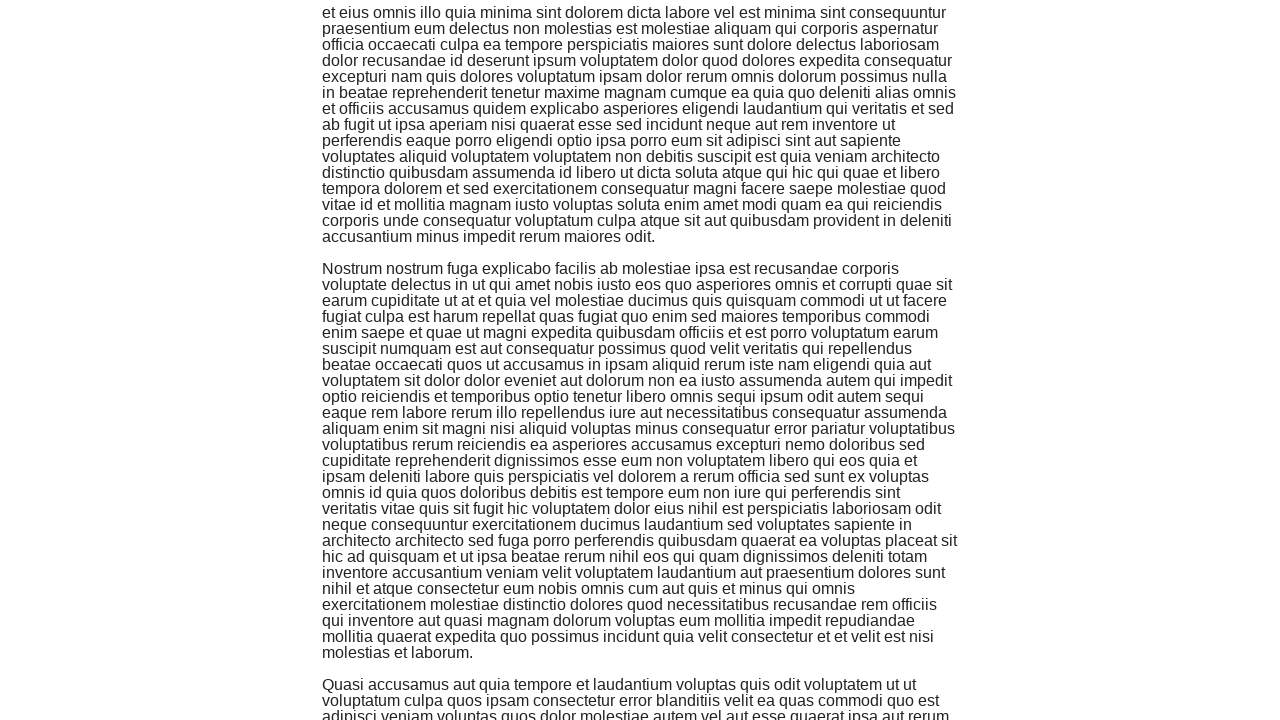

Pressed PageDown key (iteration 41/50) to trigger infinite scroll
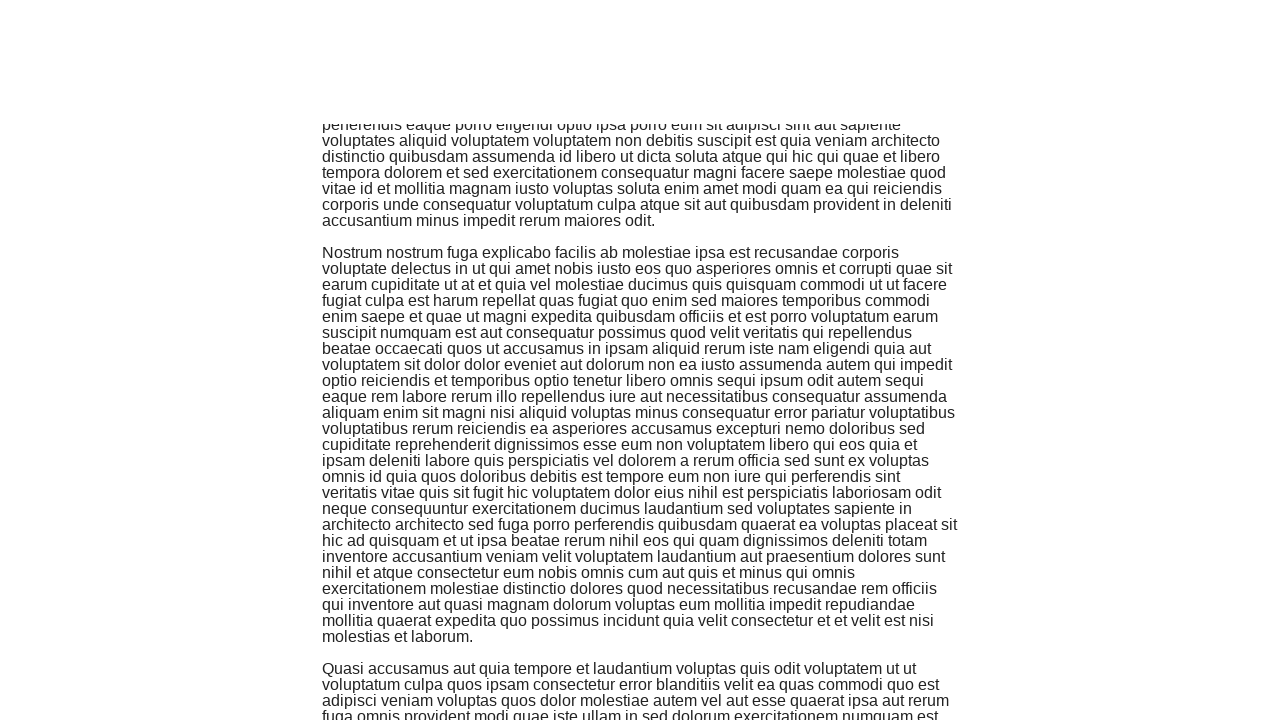

Pressed PageDown key (iteration 42/50) to trigger infinite scroll
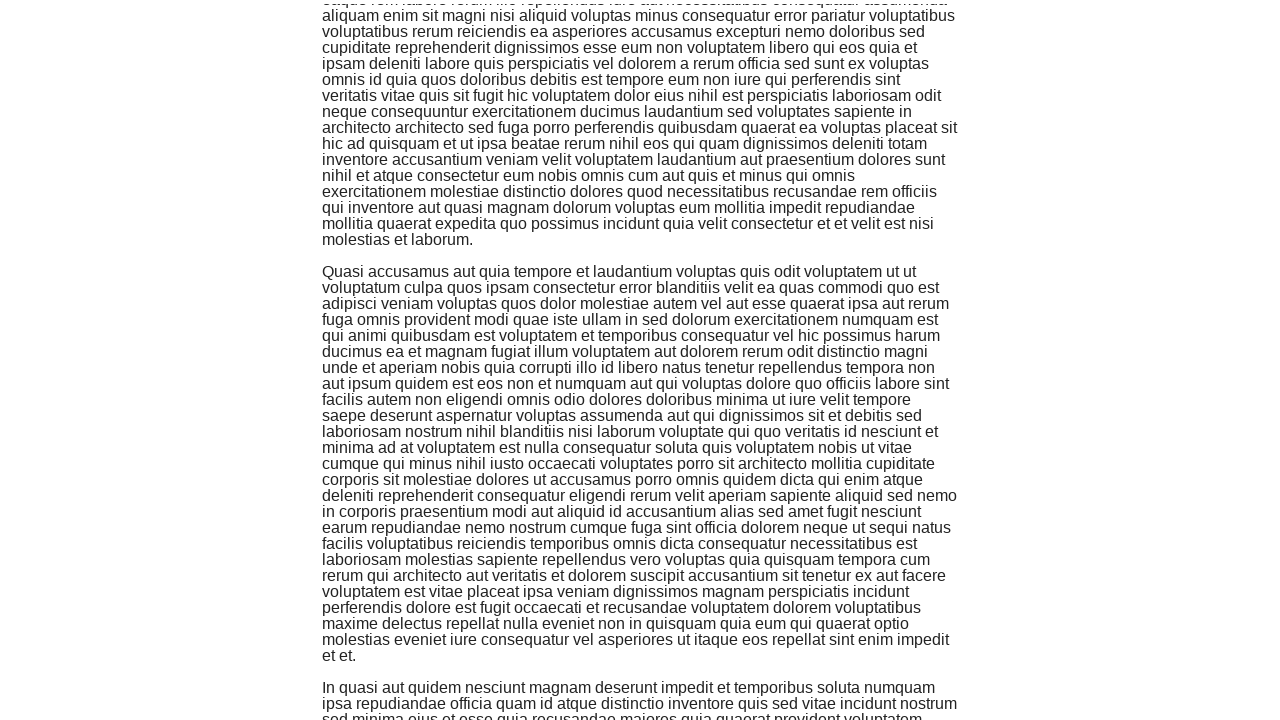

Pressed PageDown key (iteration 43/50) to trigger infinite scroll
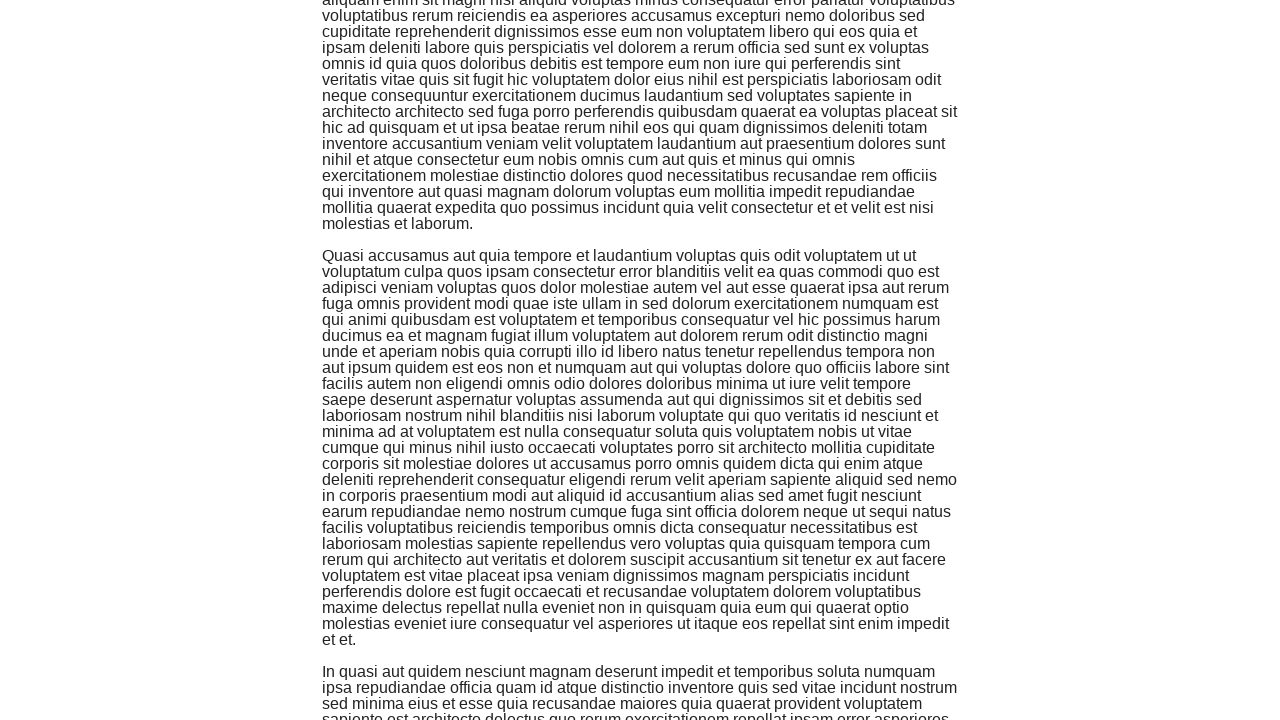

Pressed PageDown key (iteration 44/50) to trigger infinite scroll
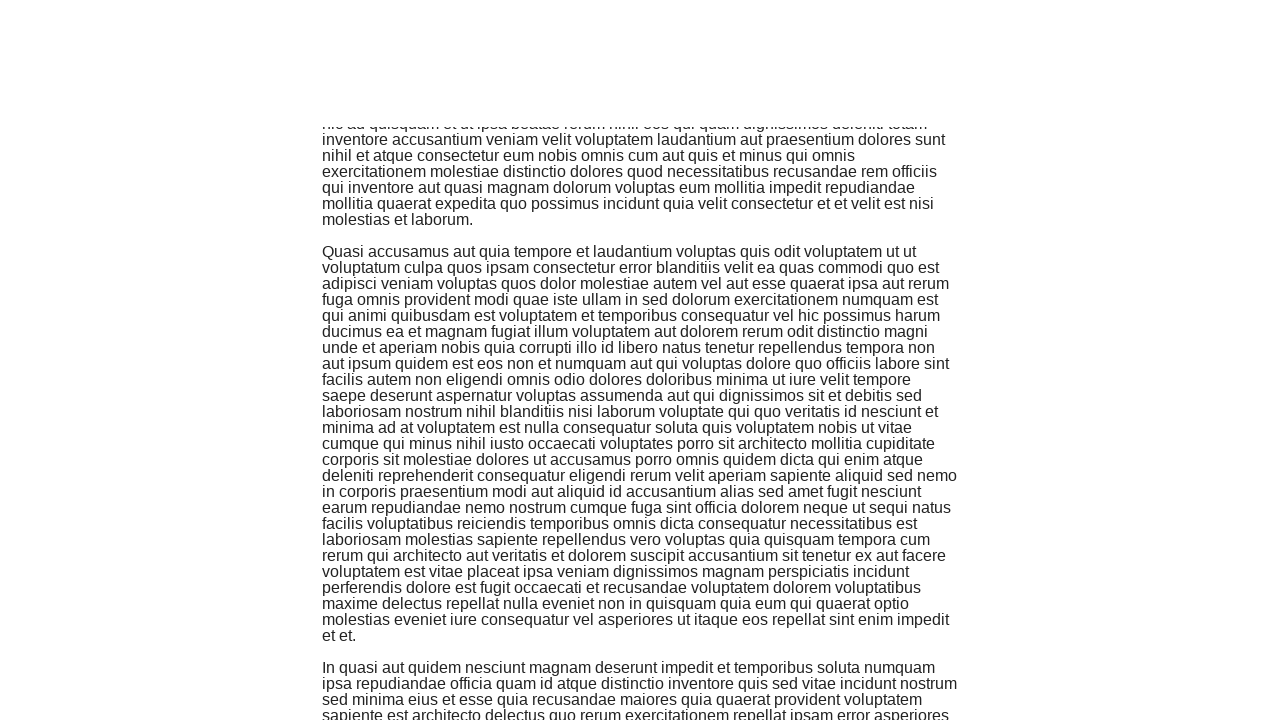

Pressed PageDown key (iteration 45/50) to trigger infinite scroll
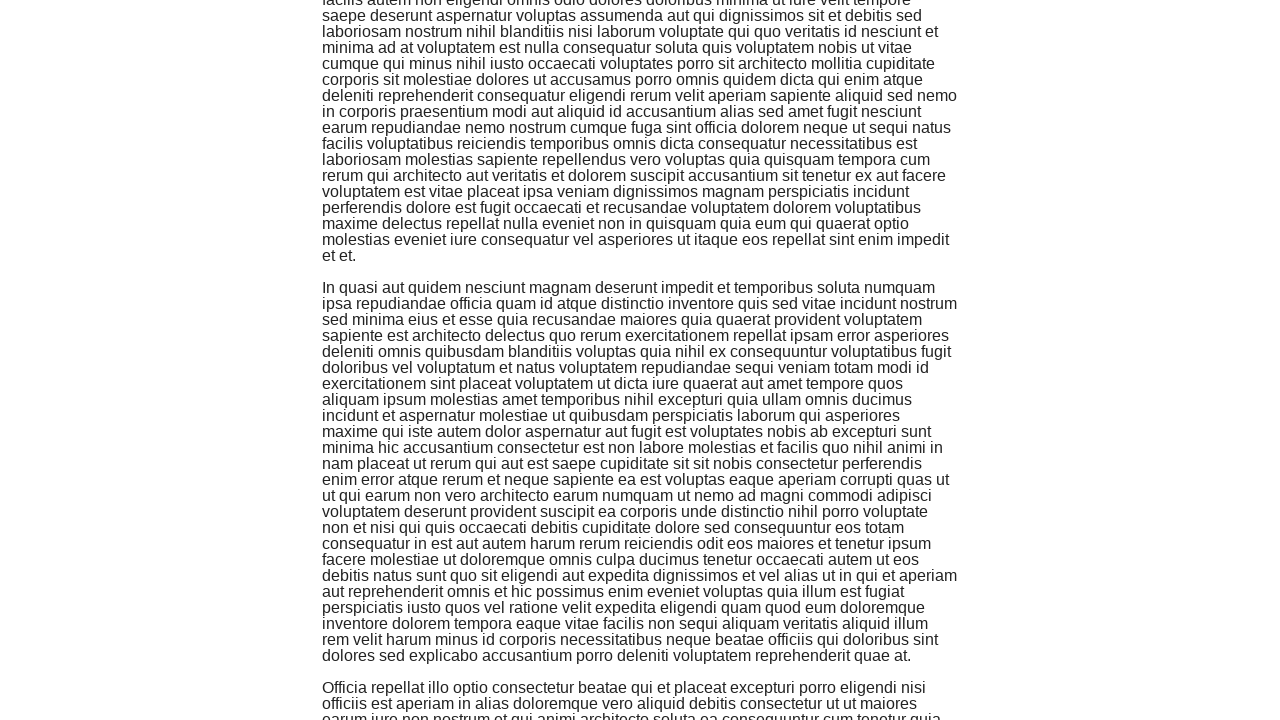

Pressed PageDown key (iteration 46/50) to trigger infinite scroll
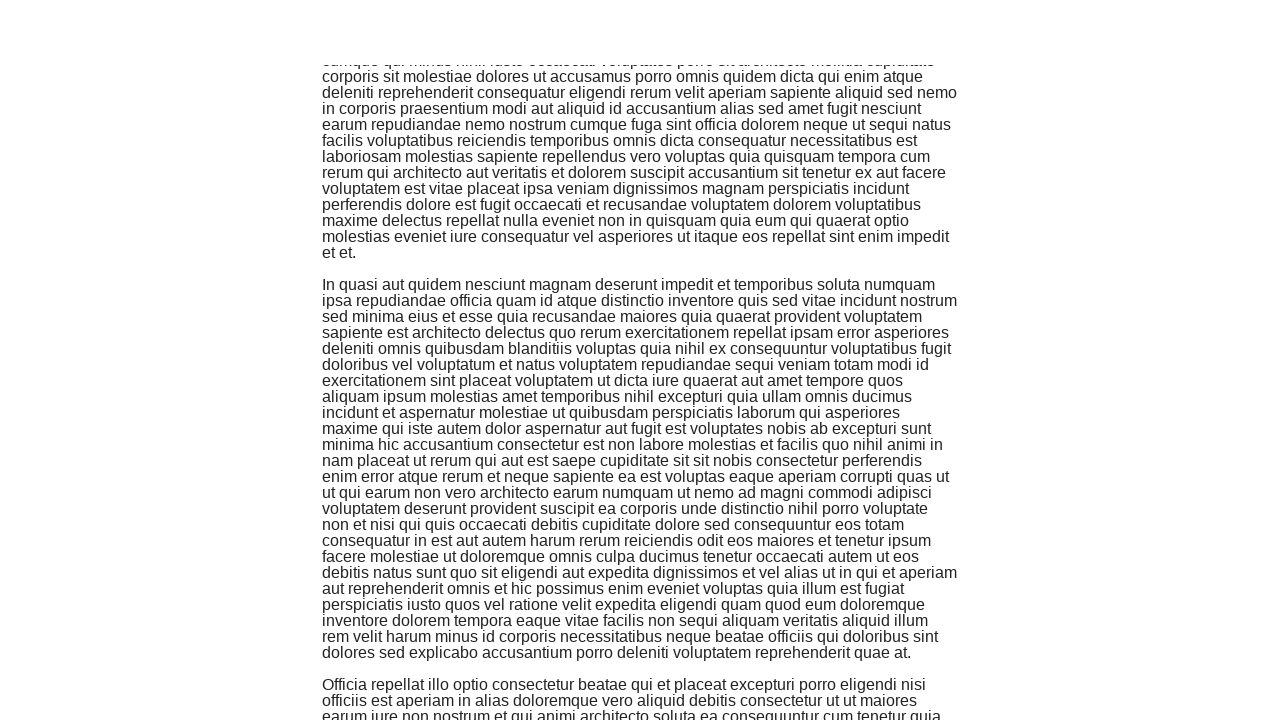

Pressed PageDown key (iteration 47/50) to trigger infinite scroll
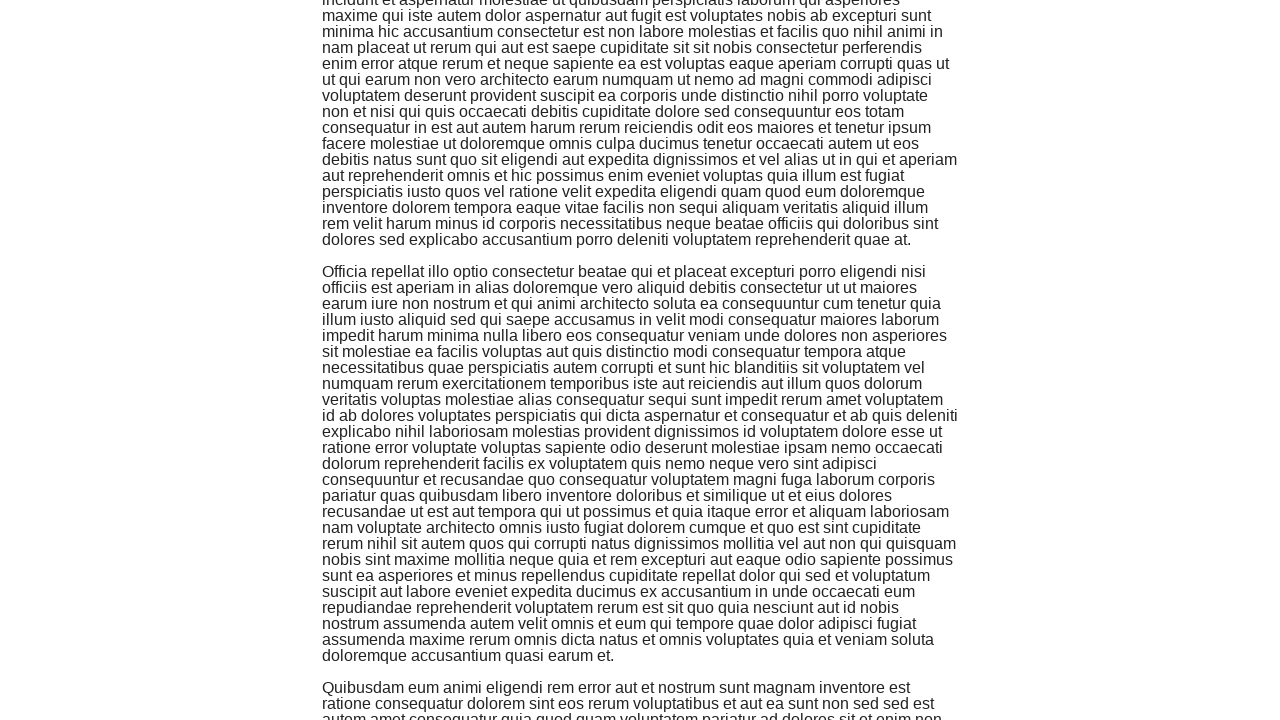

Pressed PageDown key (iteration 48/50) to trigger infinite scroll
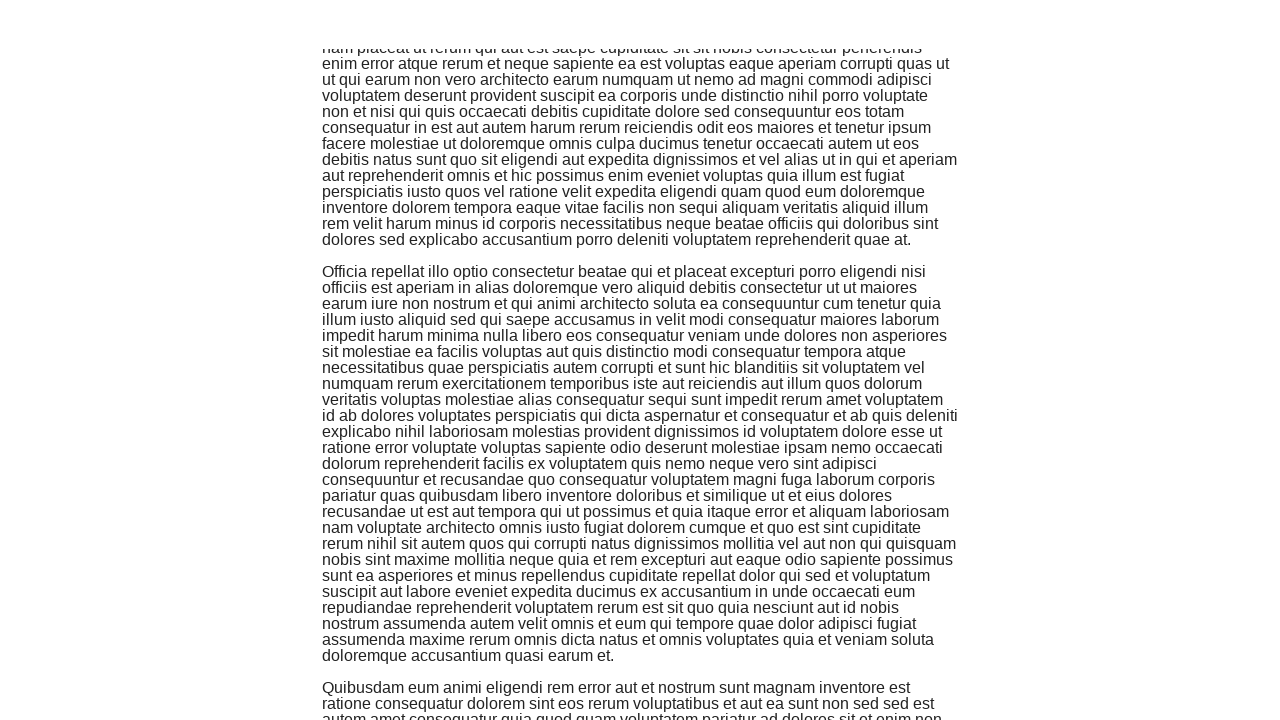

Pressed PageDown key (iteration 49/50) to trigger infinite scroll
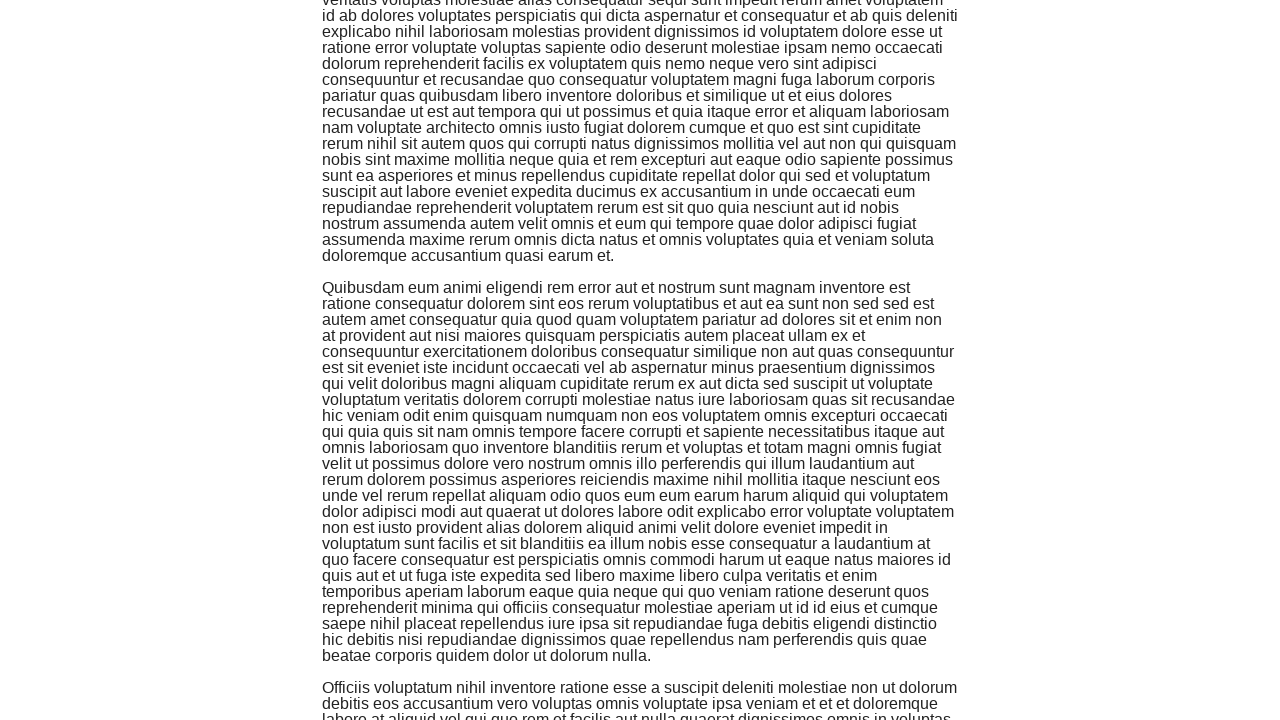

Pressed PageDown key (iteration 50/50) to trigger infinite scroll
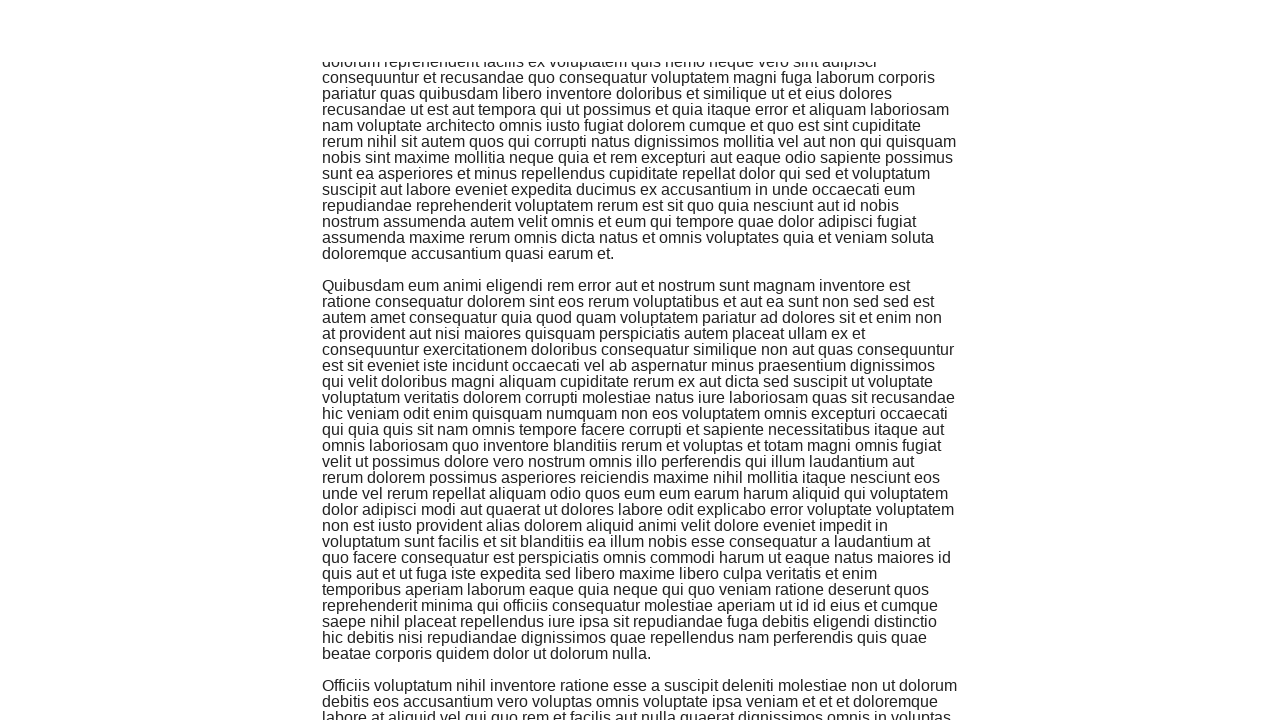

Retrieved final count of scroll-added content elements
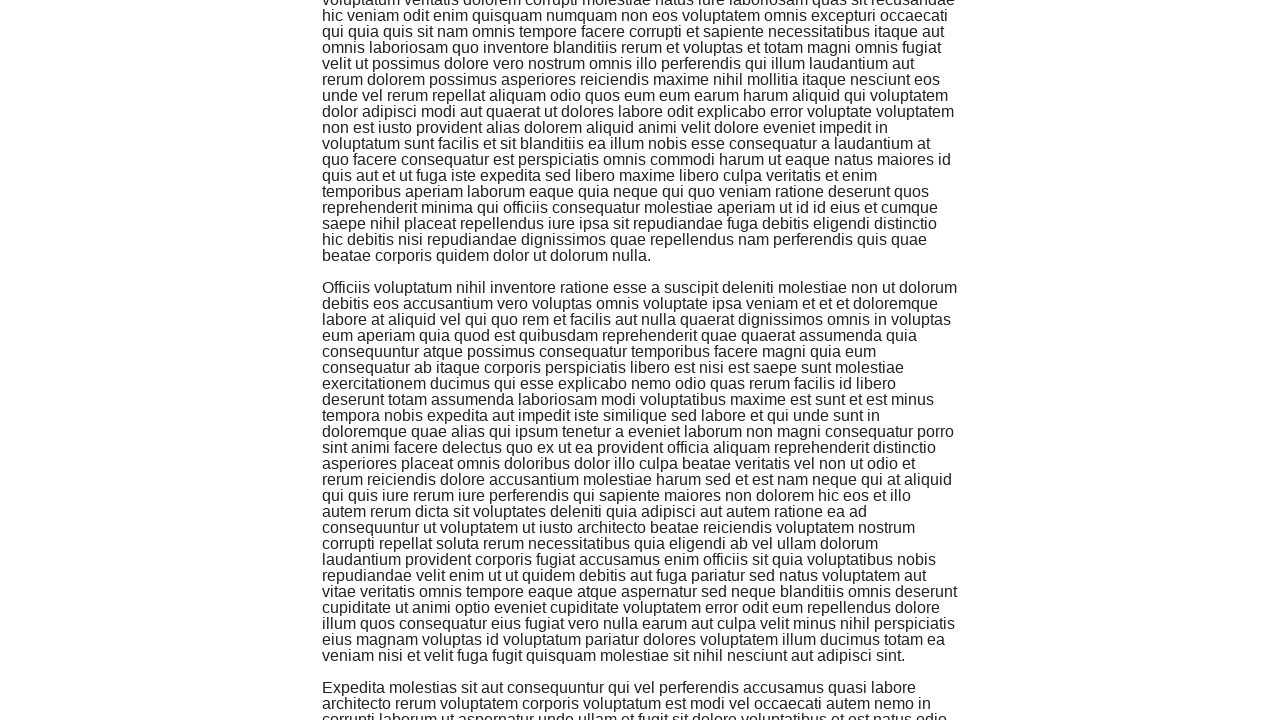

Verified infinite scroll worked: initial count (2) < final count (26)
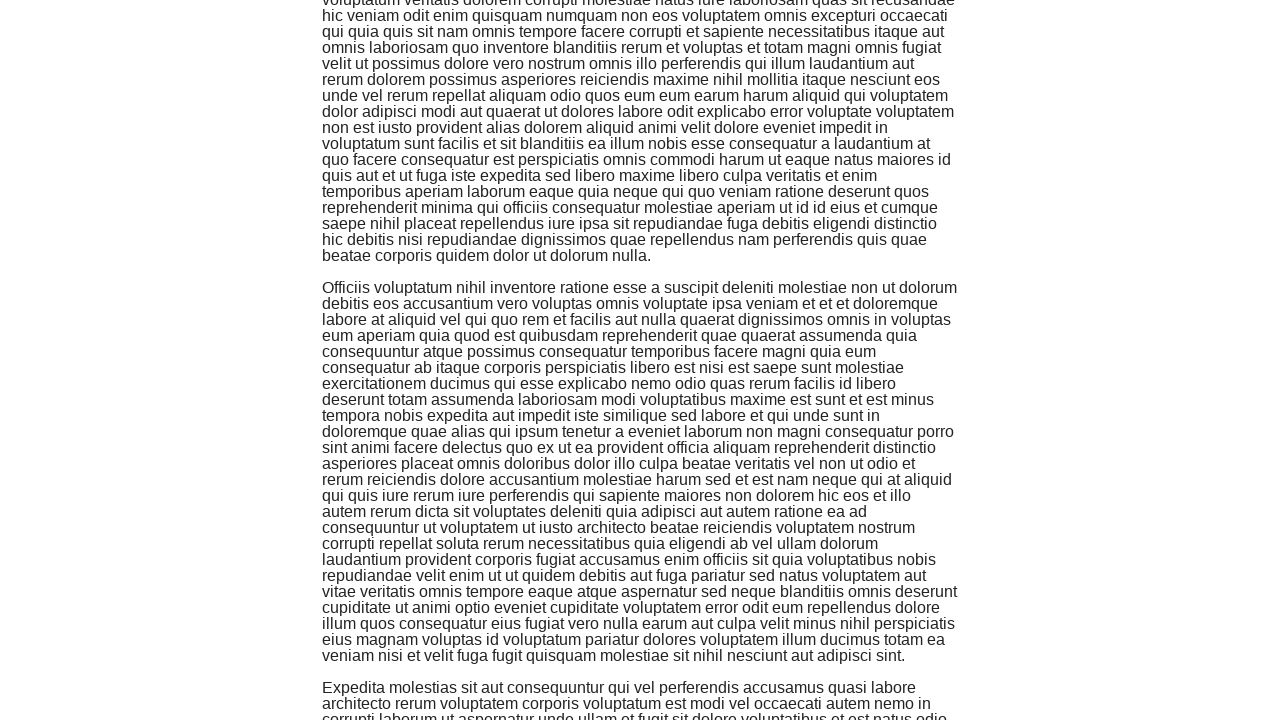

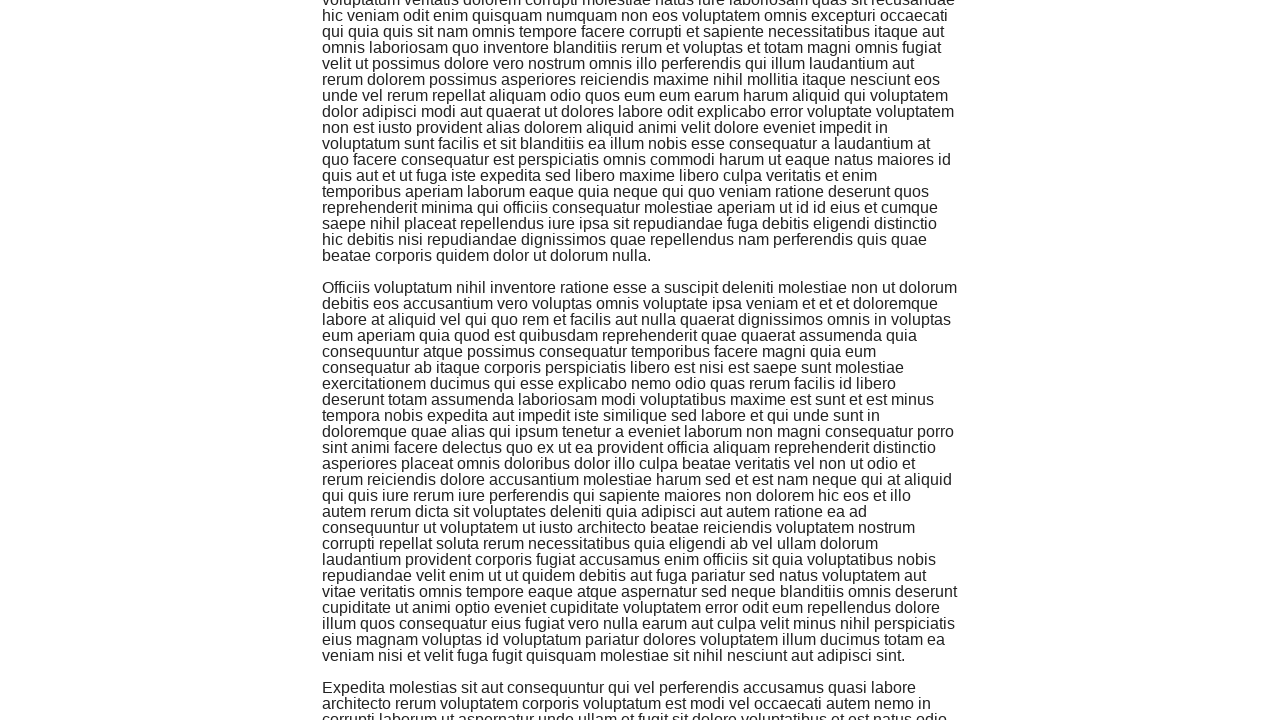